Tests responsive design by resizing the browser to various viewport widths (480, 960, 1366, 1920) and scrolling through the entire page at each size to verify the page renders correctly at different breakpoints

Starting URL: https://nomadcoders.co

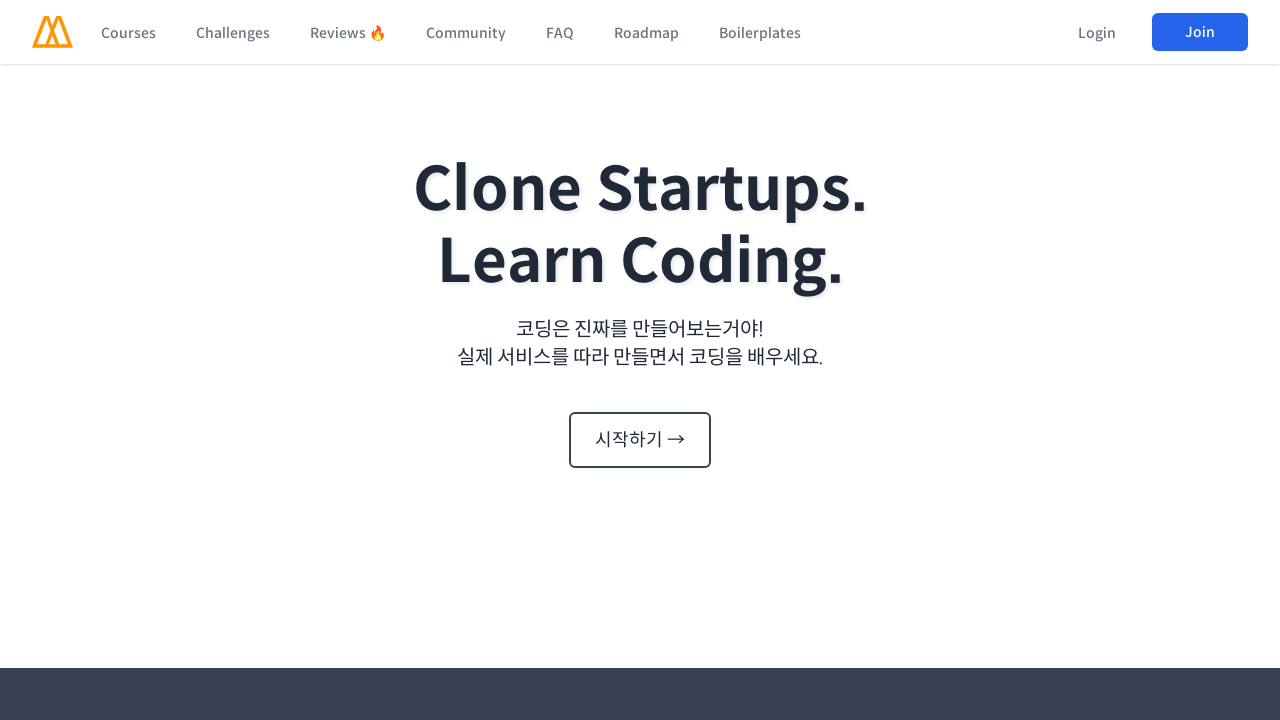

Set viewport width to 480px
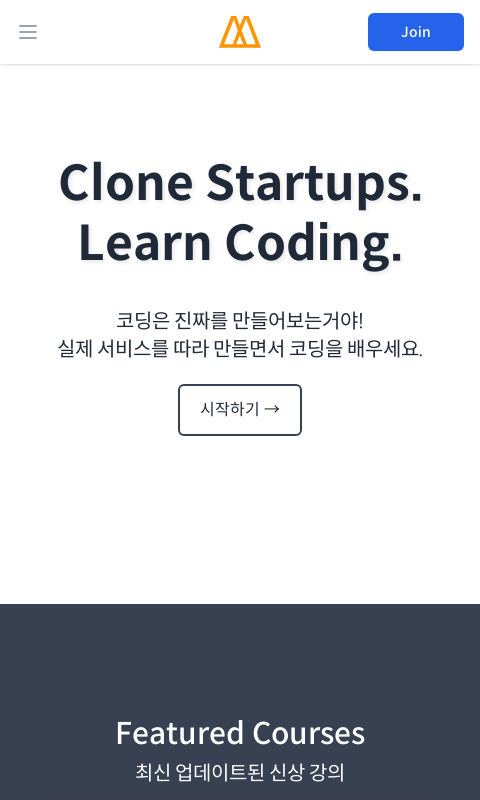

Scrolled to top of page
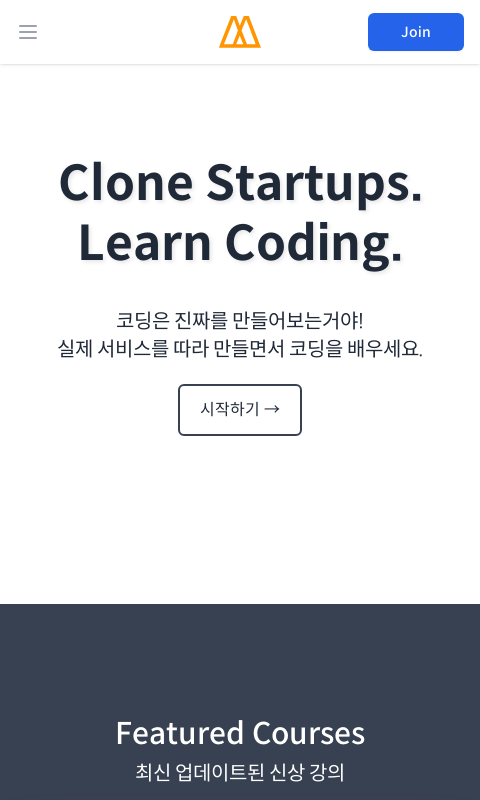

Waited for page to stabilize
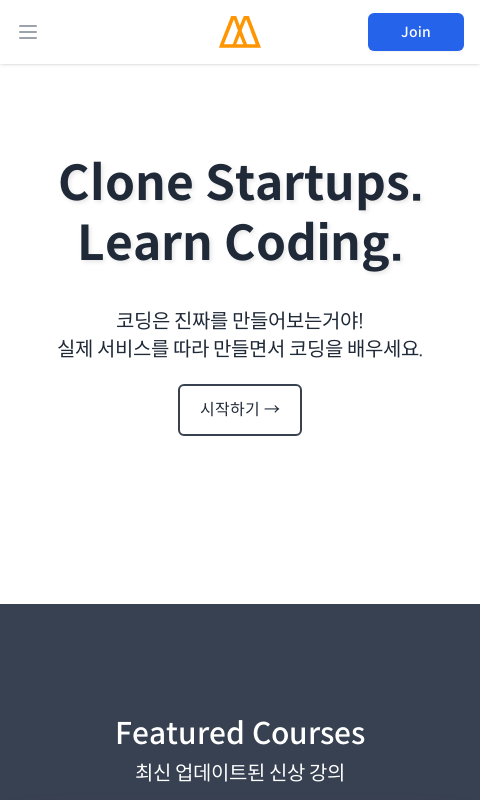

Scrolled to section 1 at viewport width 480px
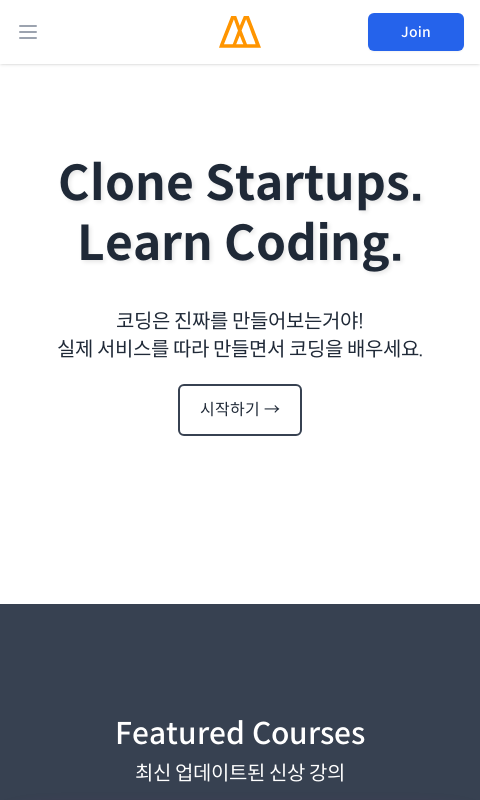

Waited for content to load at section 1
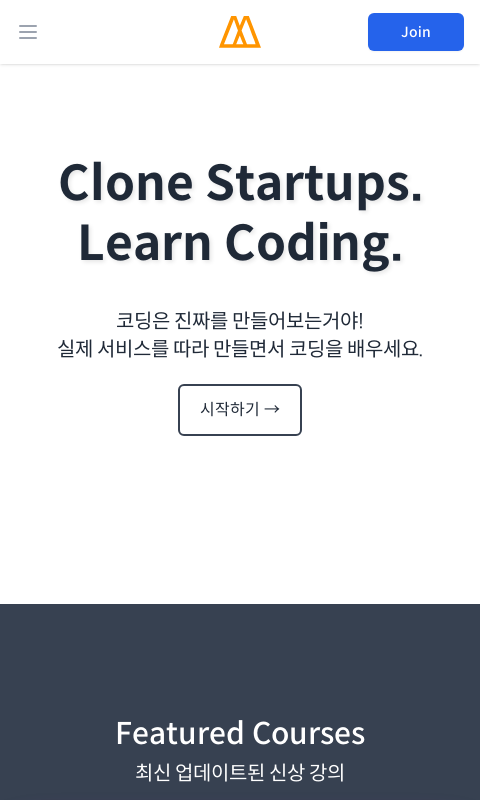

Scrolled to section 2 at viewport width 480px
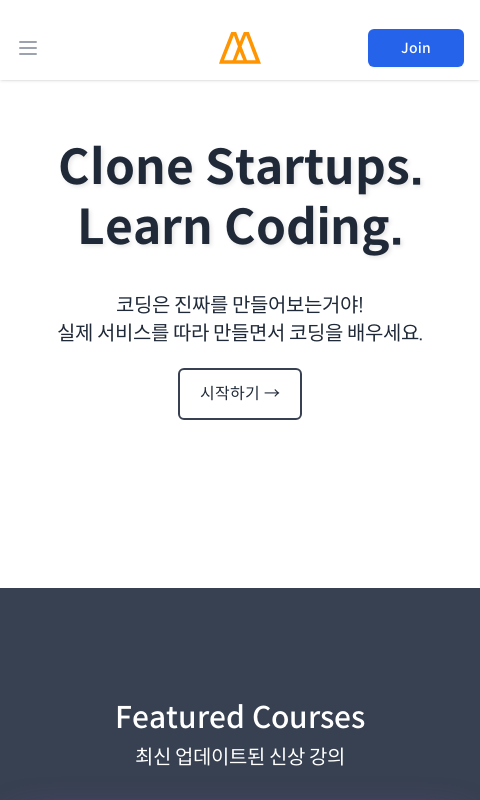

Waited for content to load at section 2
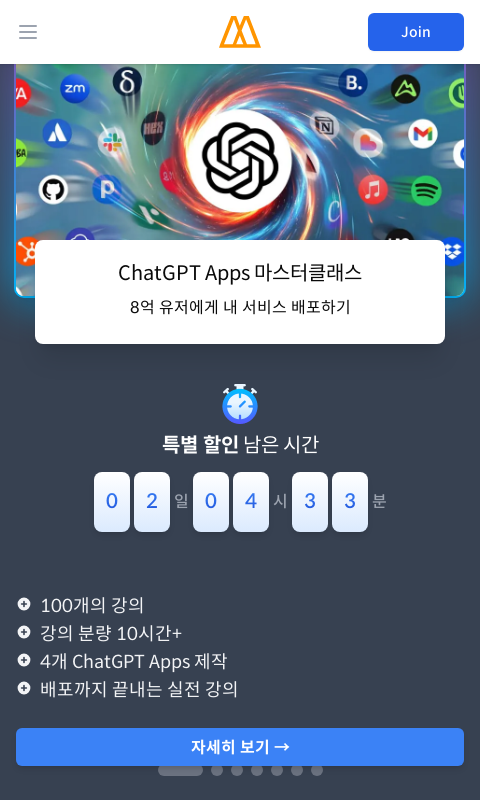

Scrolled to section 3 at viewport width 480px
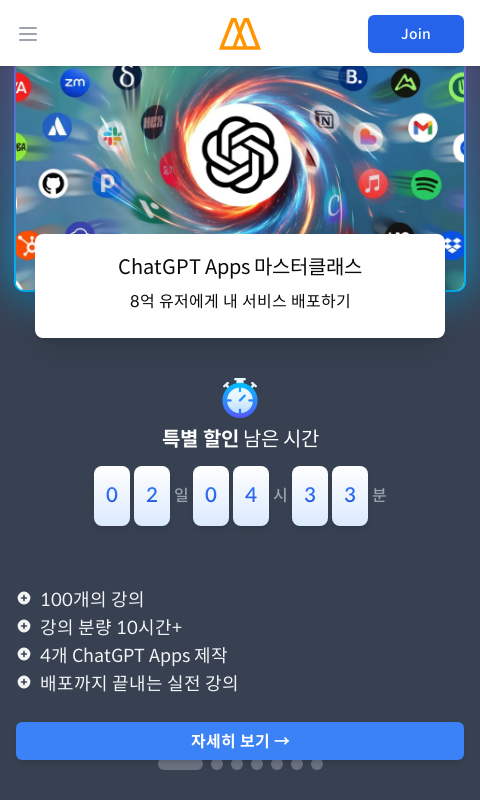

Waited for content to load at section 3
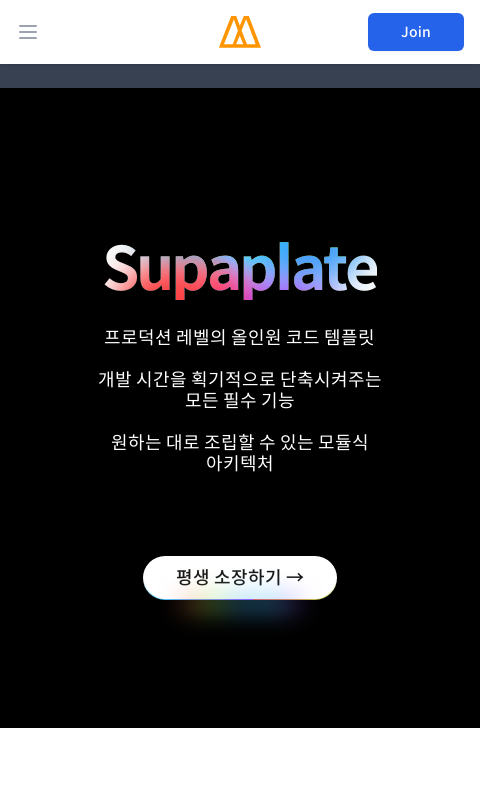

Scrolled to section 4 at viewport width 480px
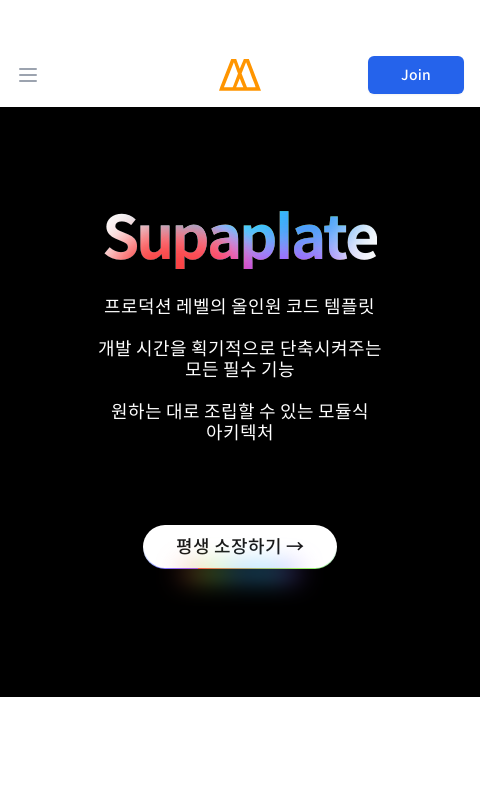

Waited for content to load at section 4
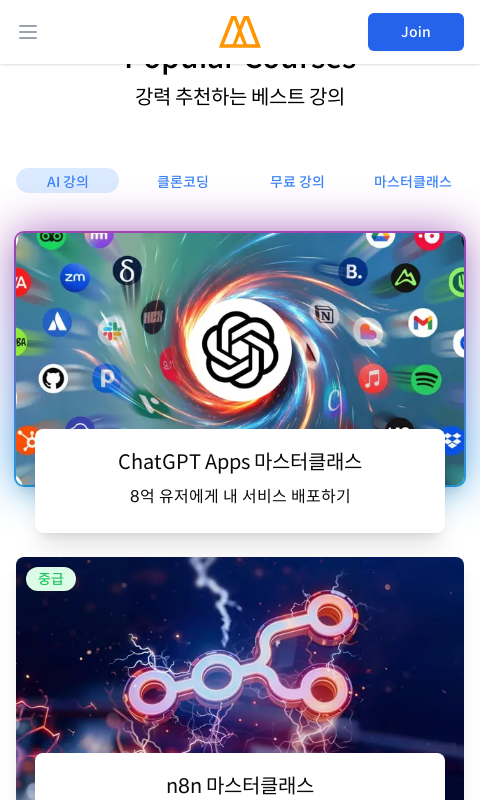

Scrolled to section 5 at viewport width 480px
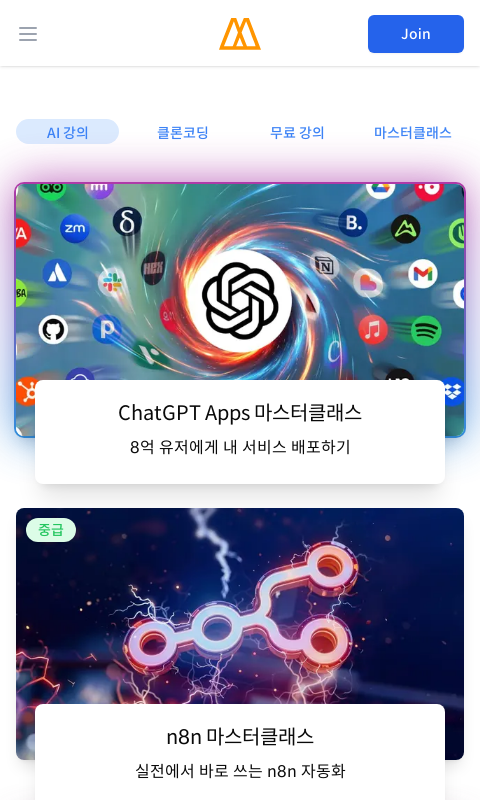

Waited for content to load at section 5
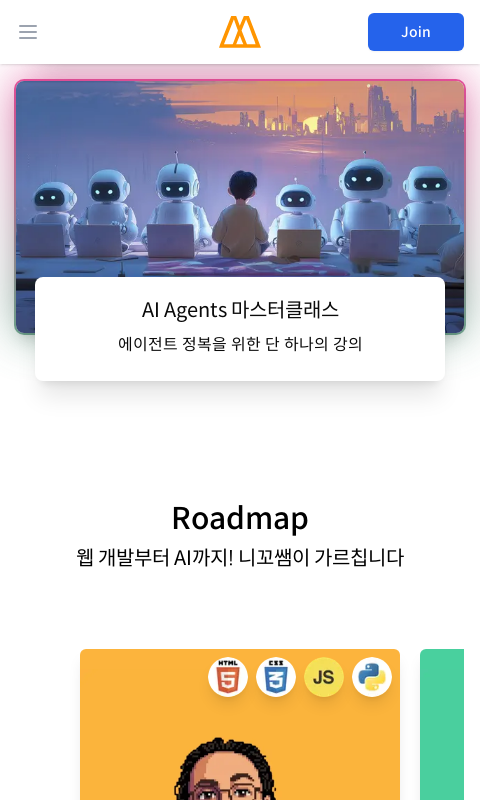

Set viewport width to 960px
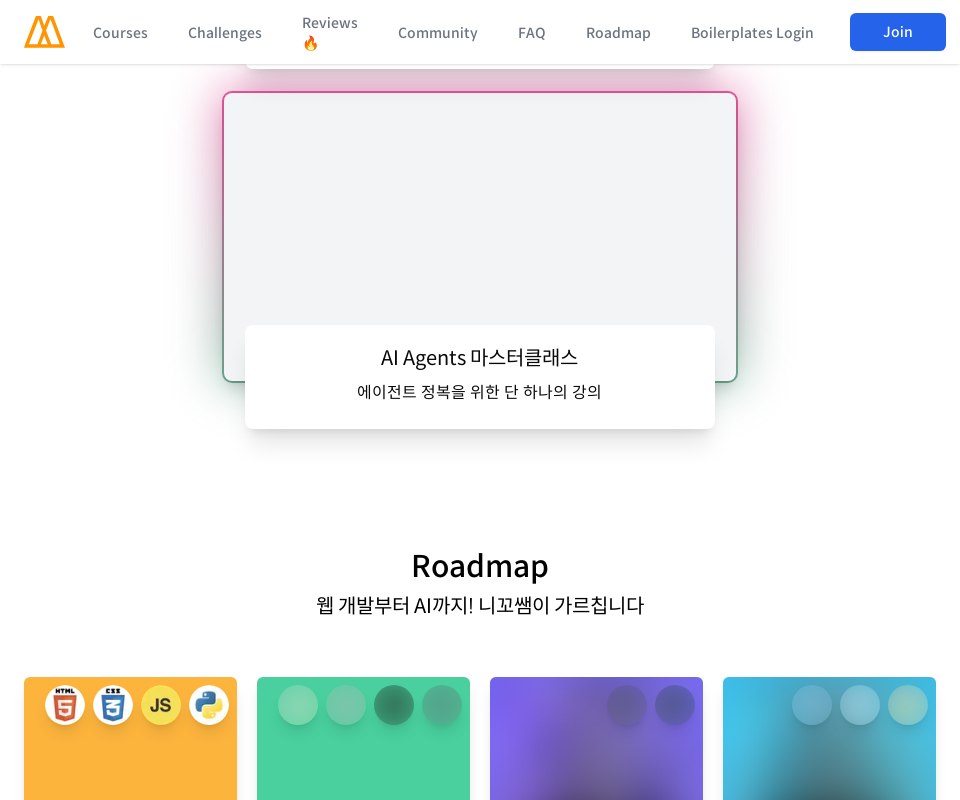

Scrolled to top of page
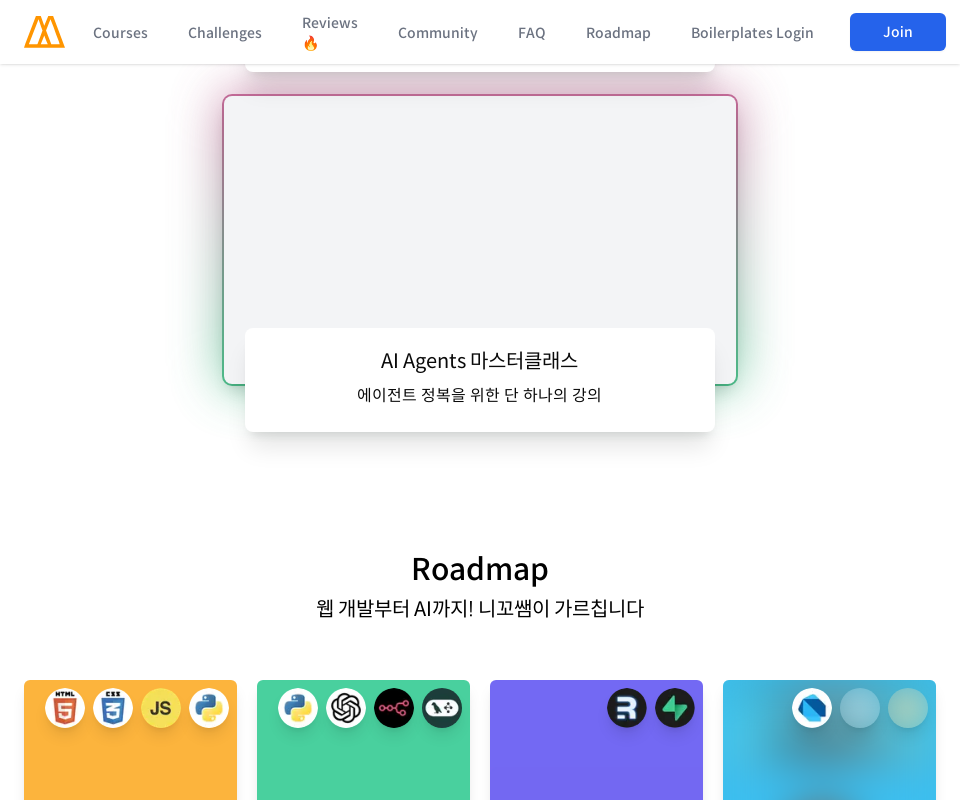

Waited for page to stabilize
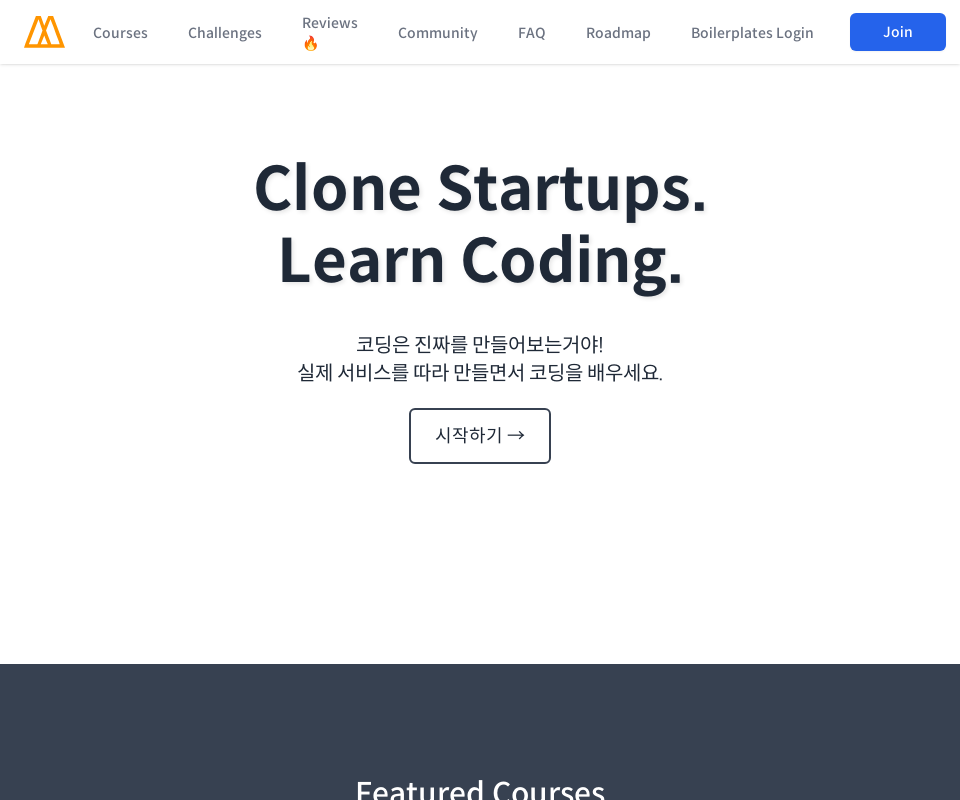

Scrolled to section 1 at viewport width 960px
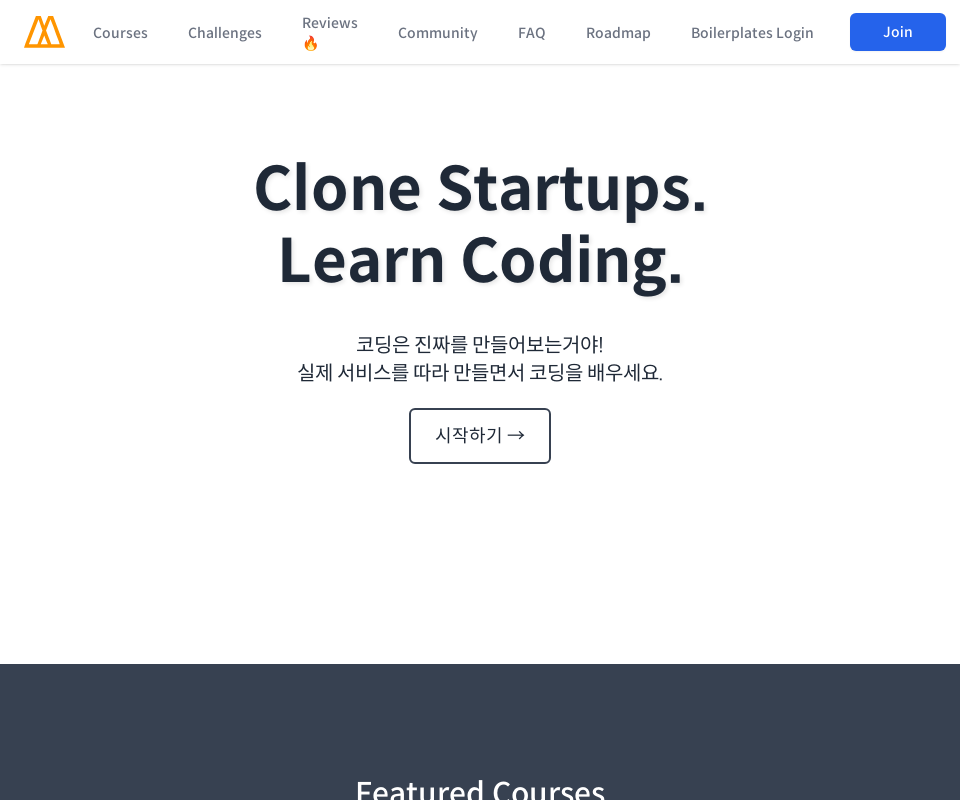

Waited for content to load at section 1
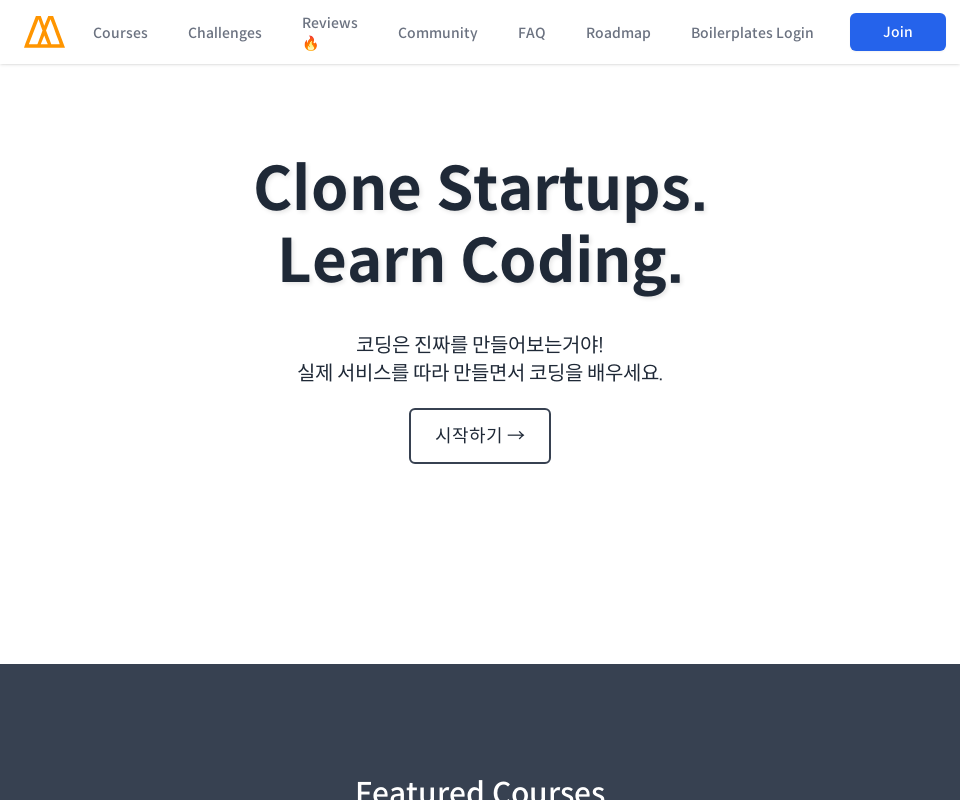

Scrolled to section 2 at viewport width 960px
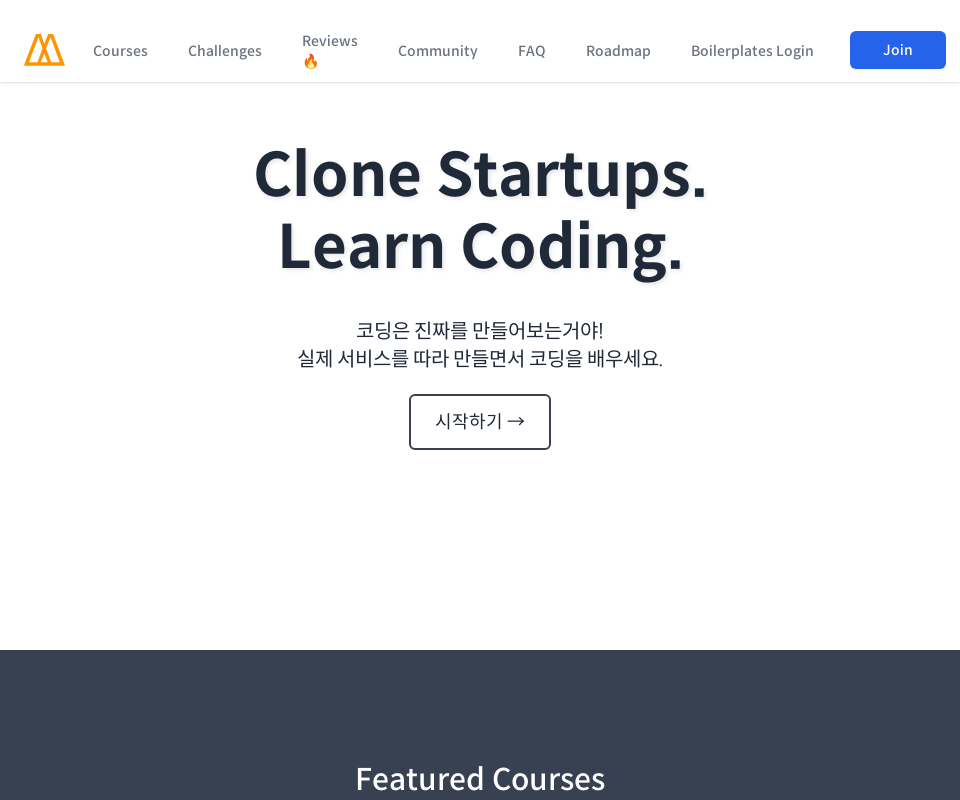

Waited for content to load at section 2
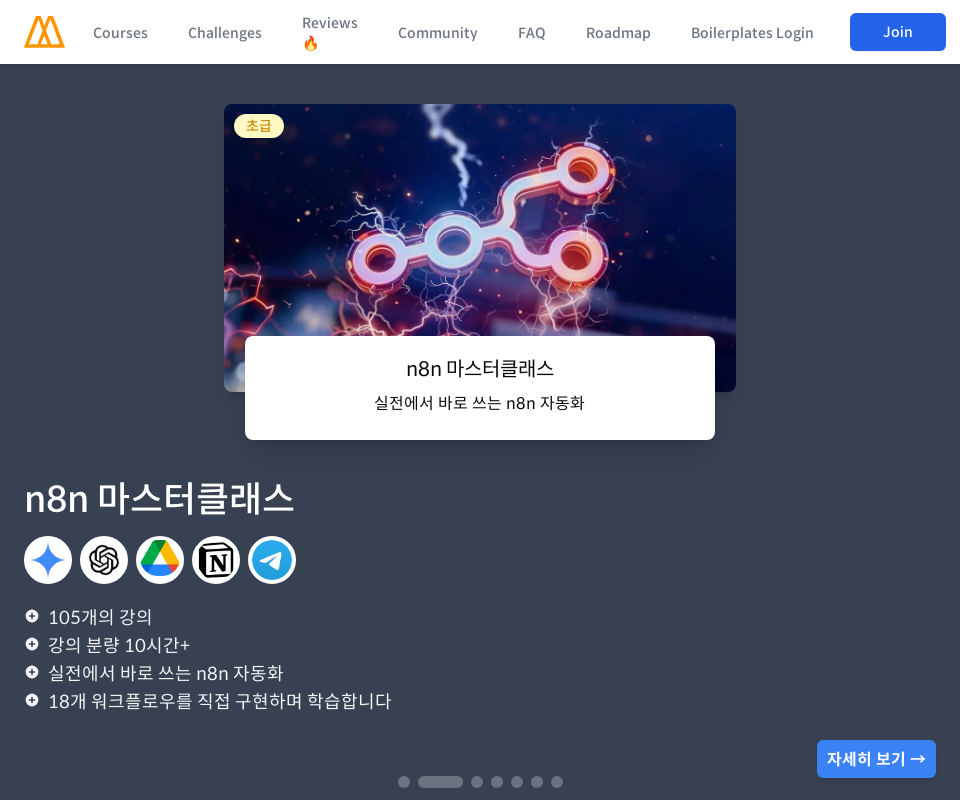

Scrolled to section 3 at viewport width 960px
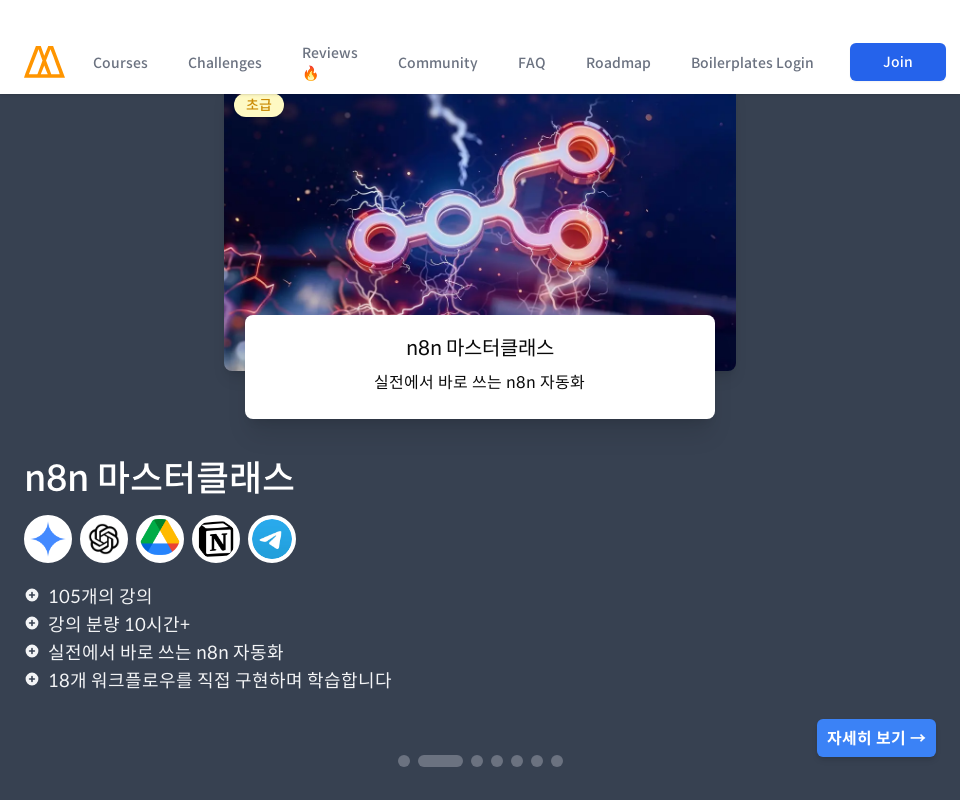

Waited for content to load at section 3
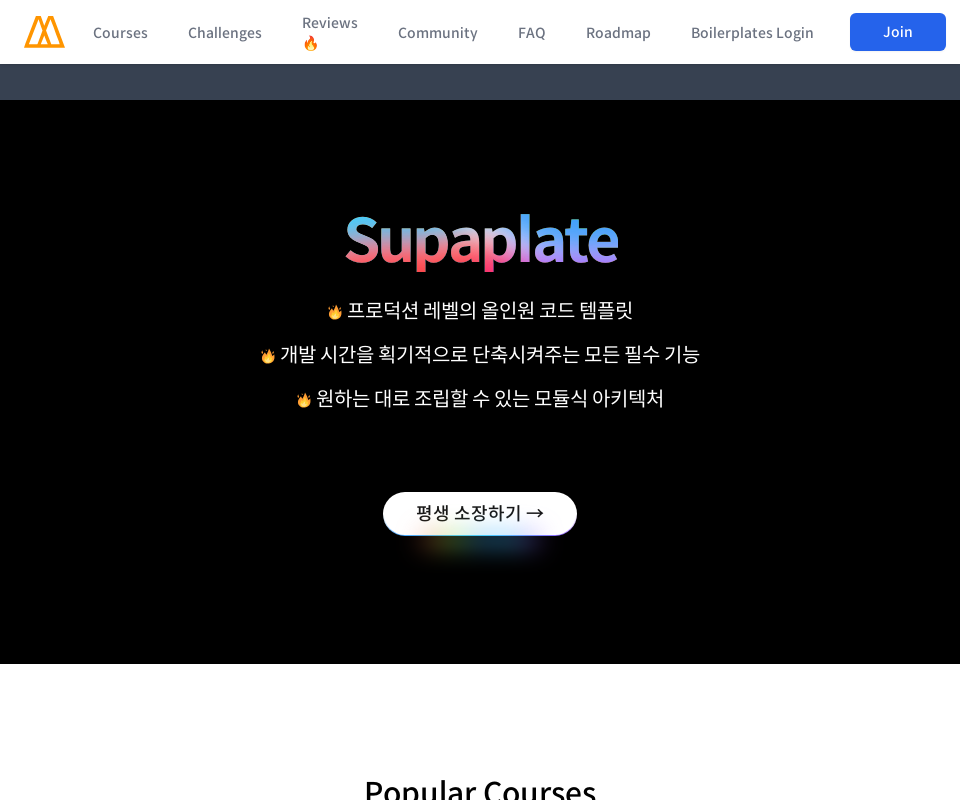

Scrolled to section 4 at viewport width 960px
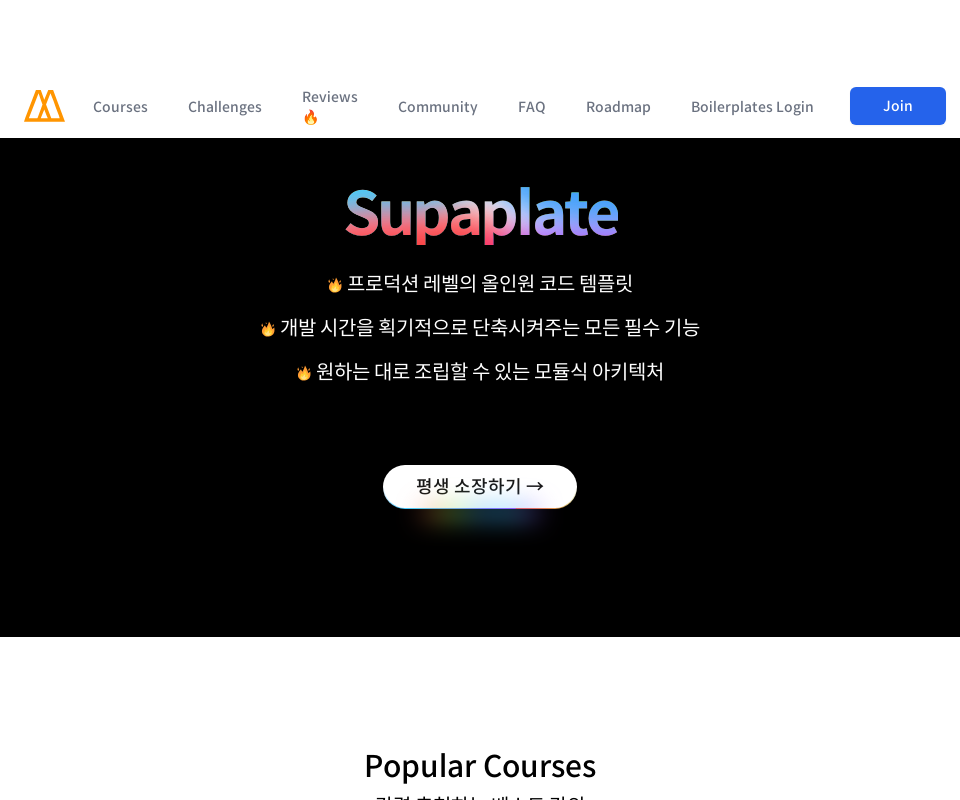

Waited for content to load at section 4
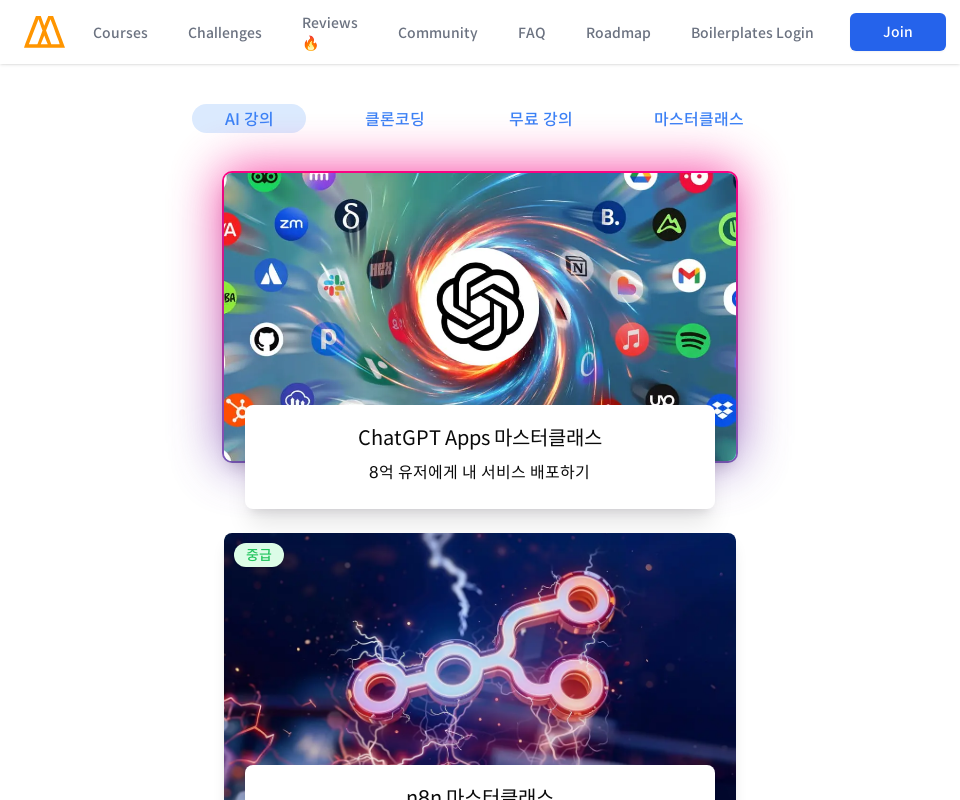

Scrolled to section 5 at viewport width 960px
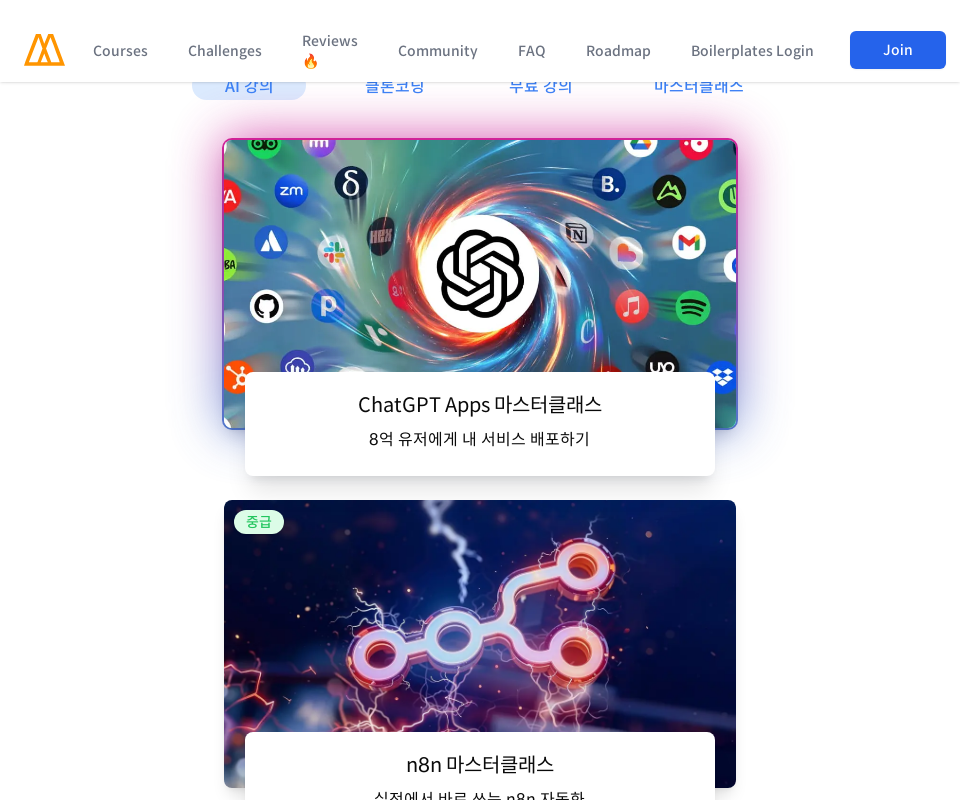

Waited for content to load at section 5
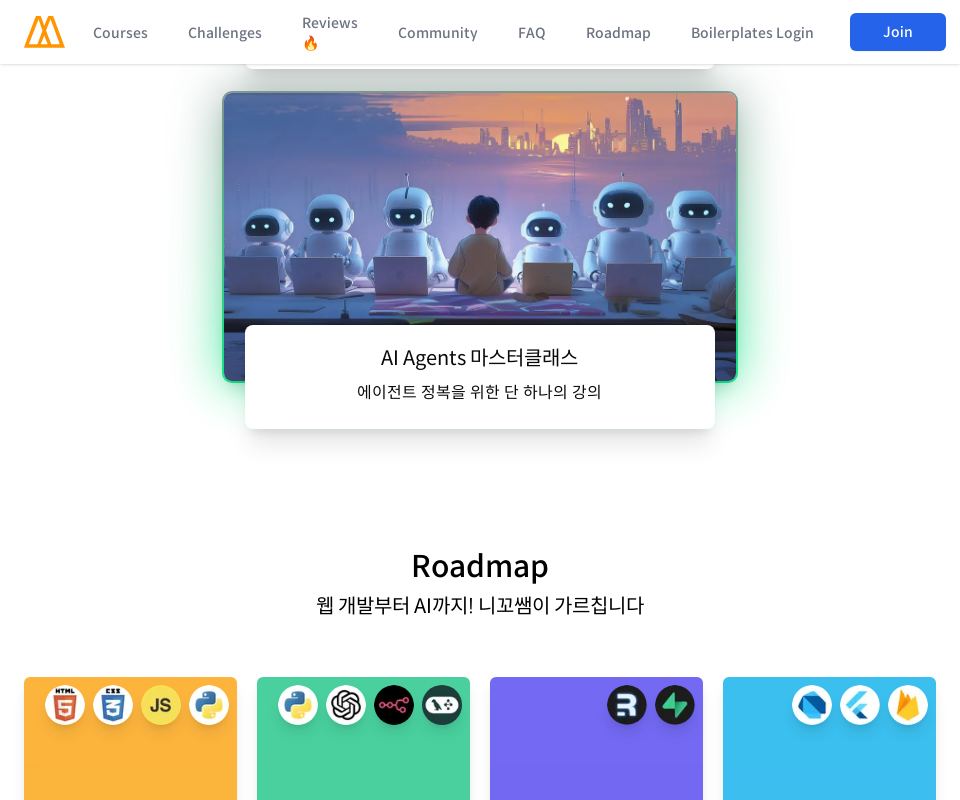

Set viewport width to 1366px
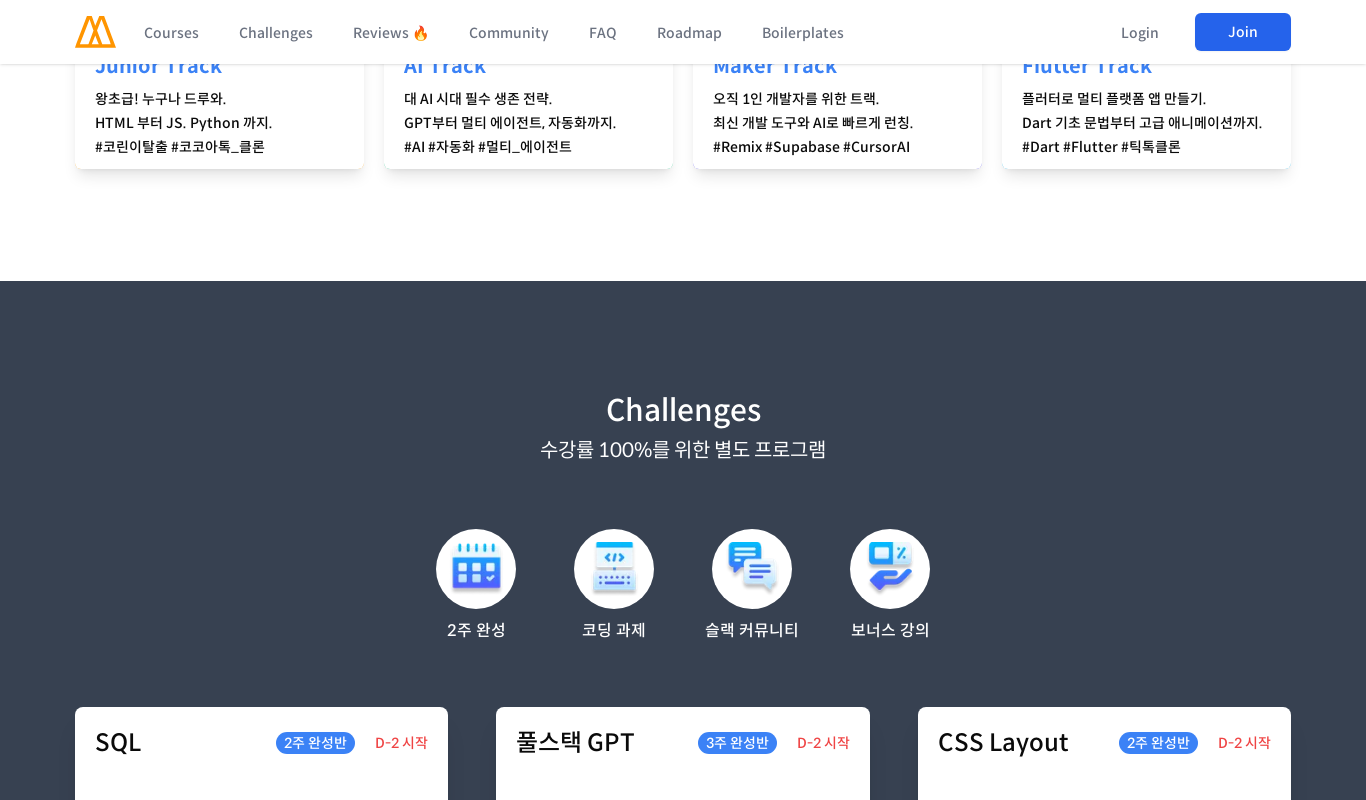

Scrolled to top of page
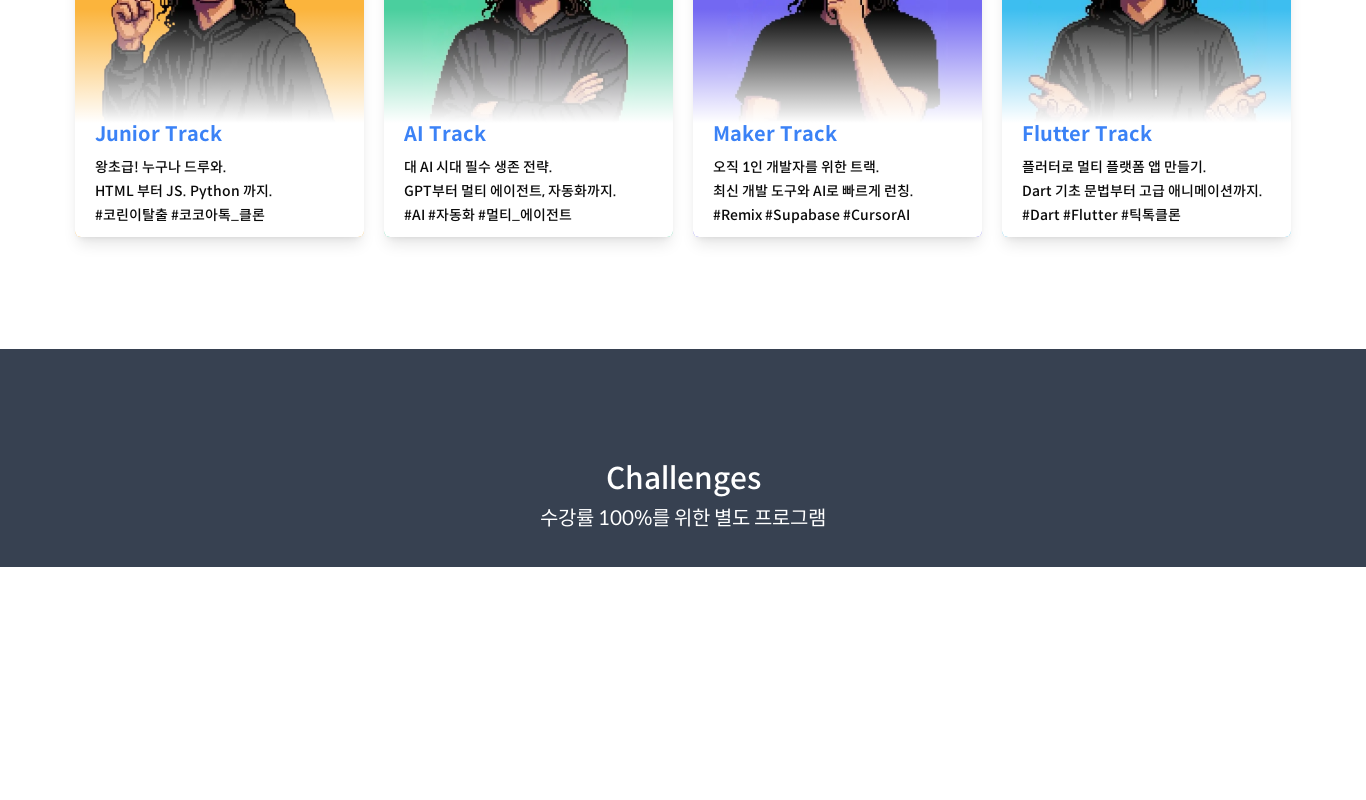

Waited for page to stabilize
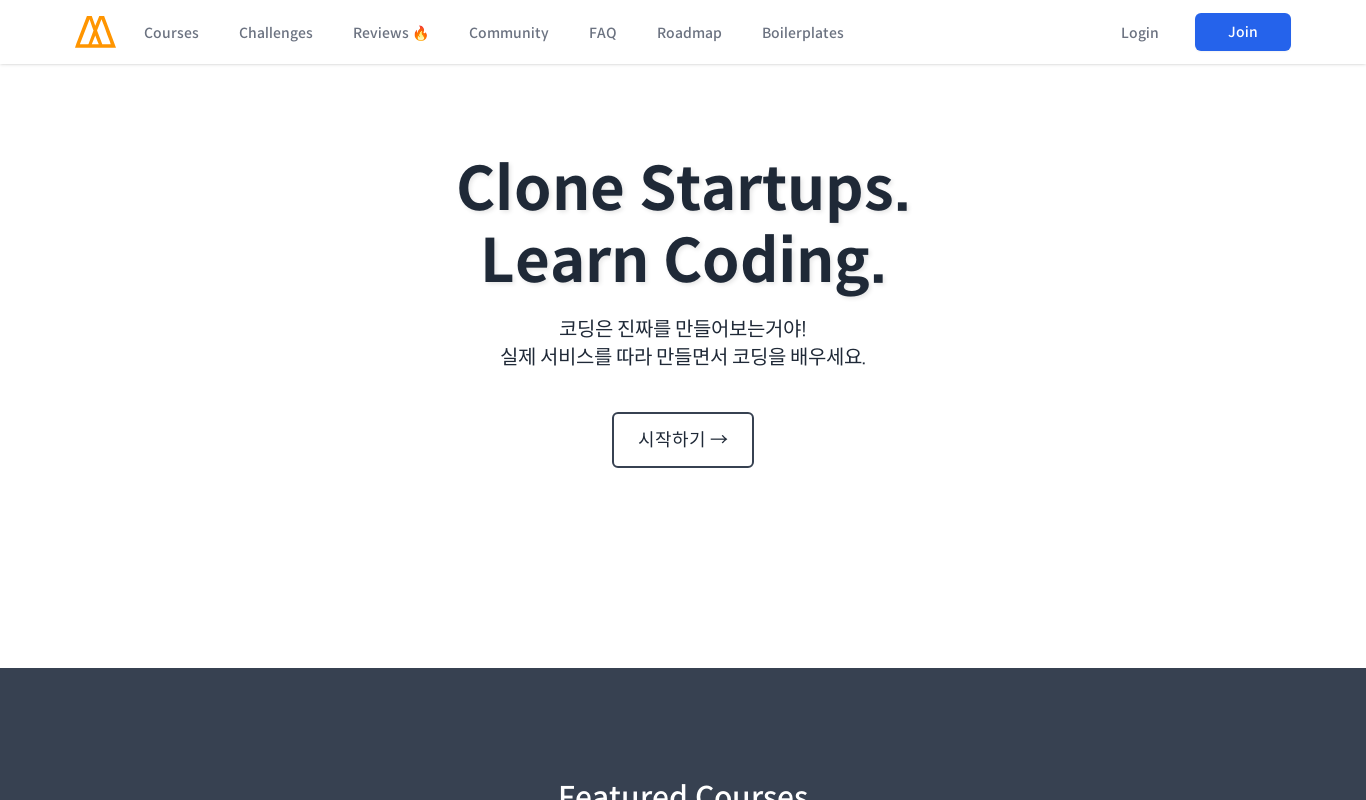

Scrolled to section 1 at viewport width 1366px
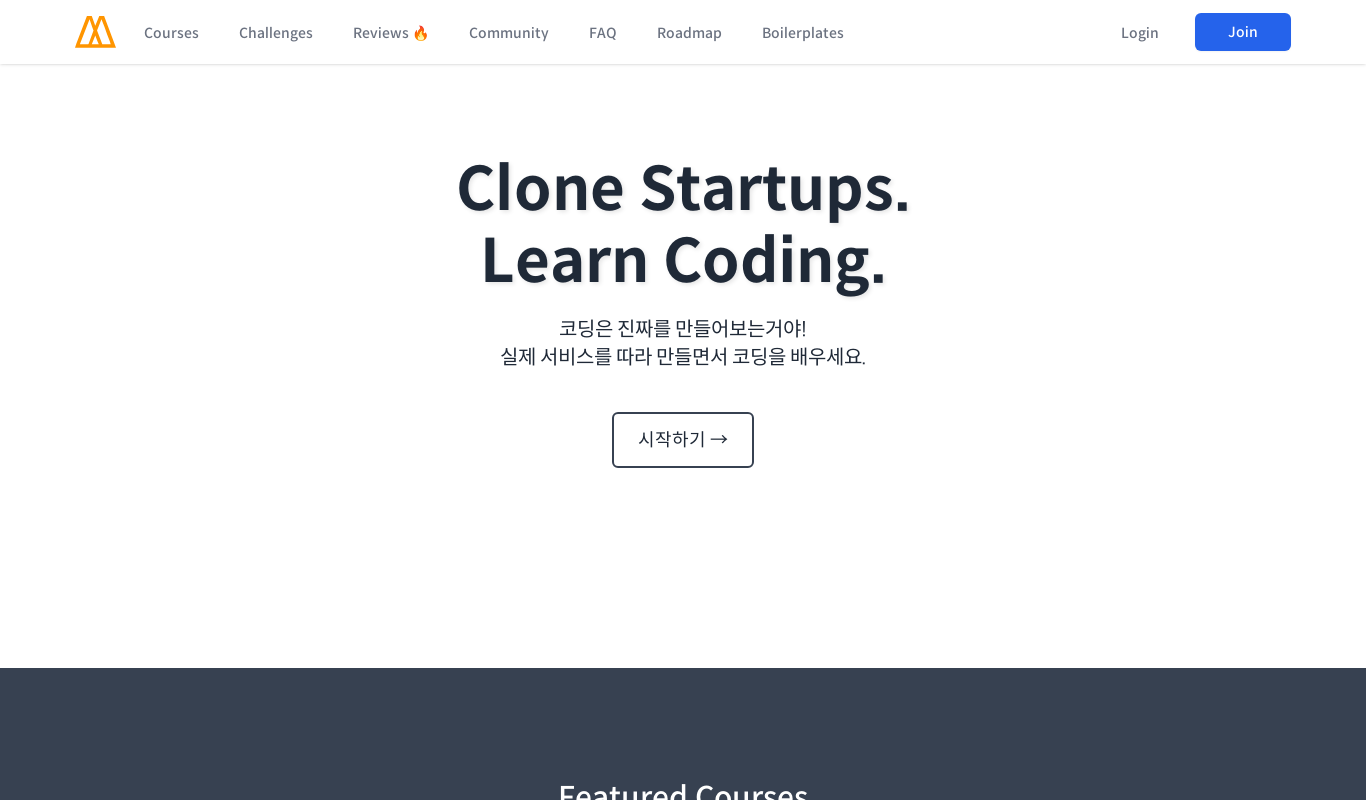

Waited for content to load at section 1
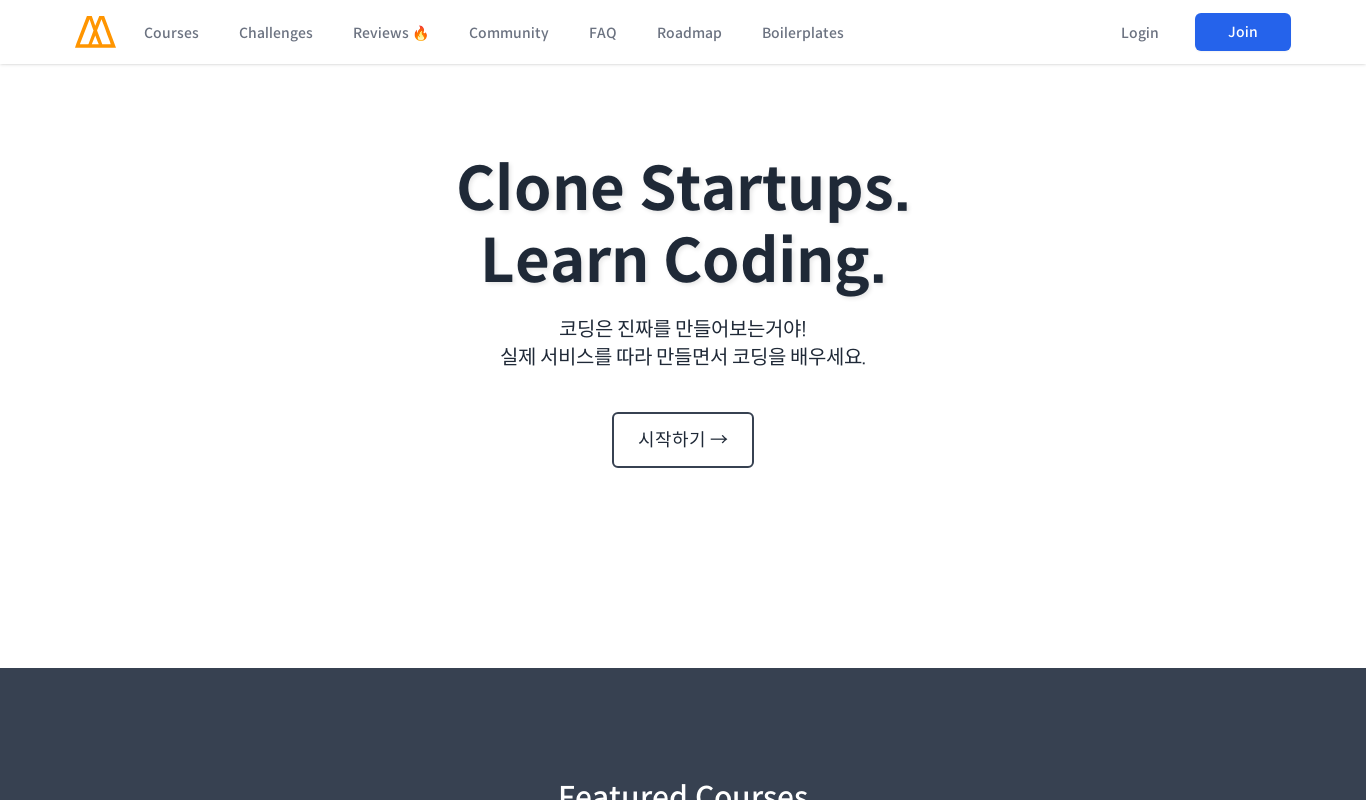

Scrolled to section 2 at viewport width 1366px
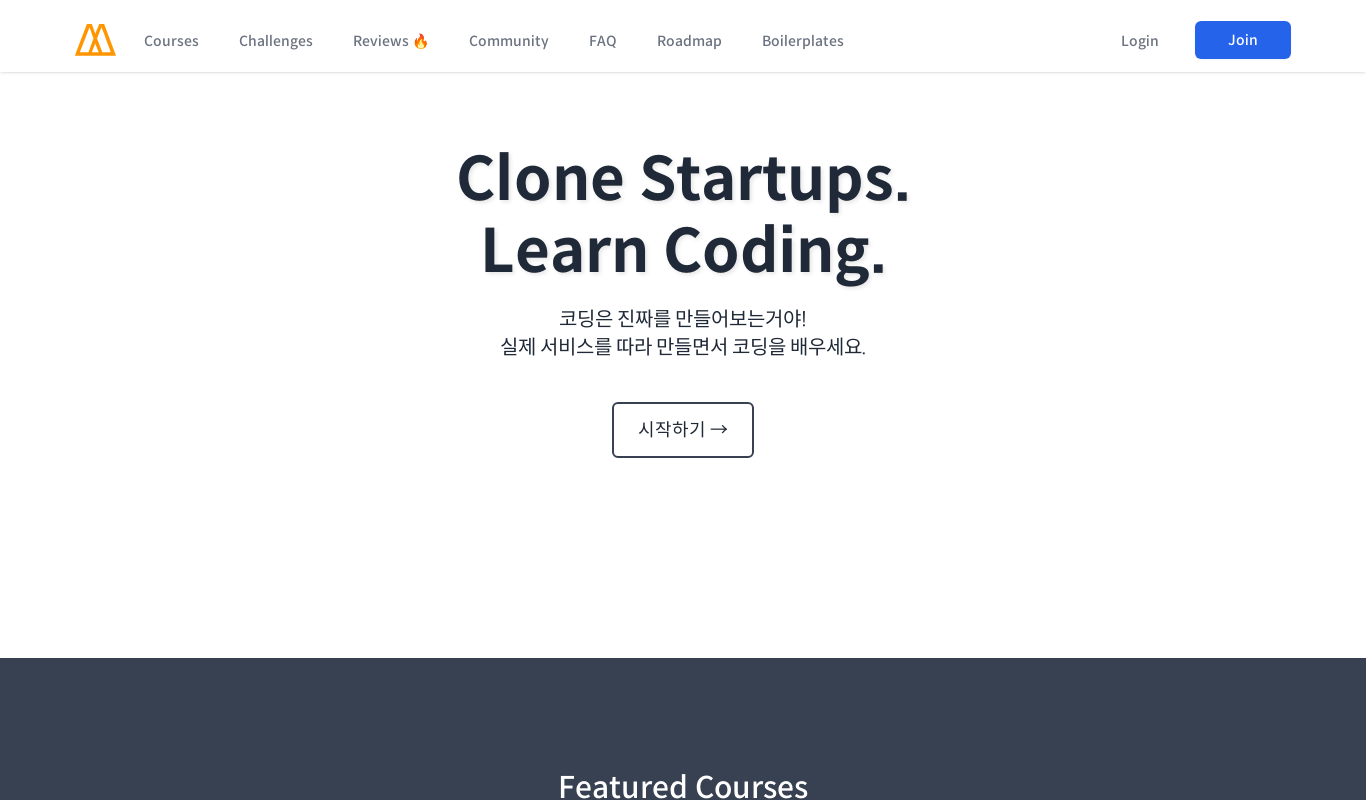

Waited for content to load at section 2
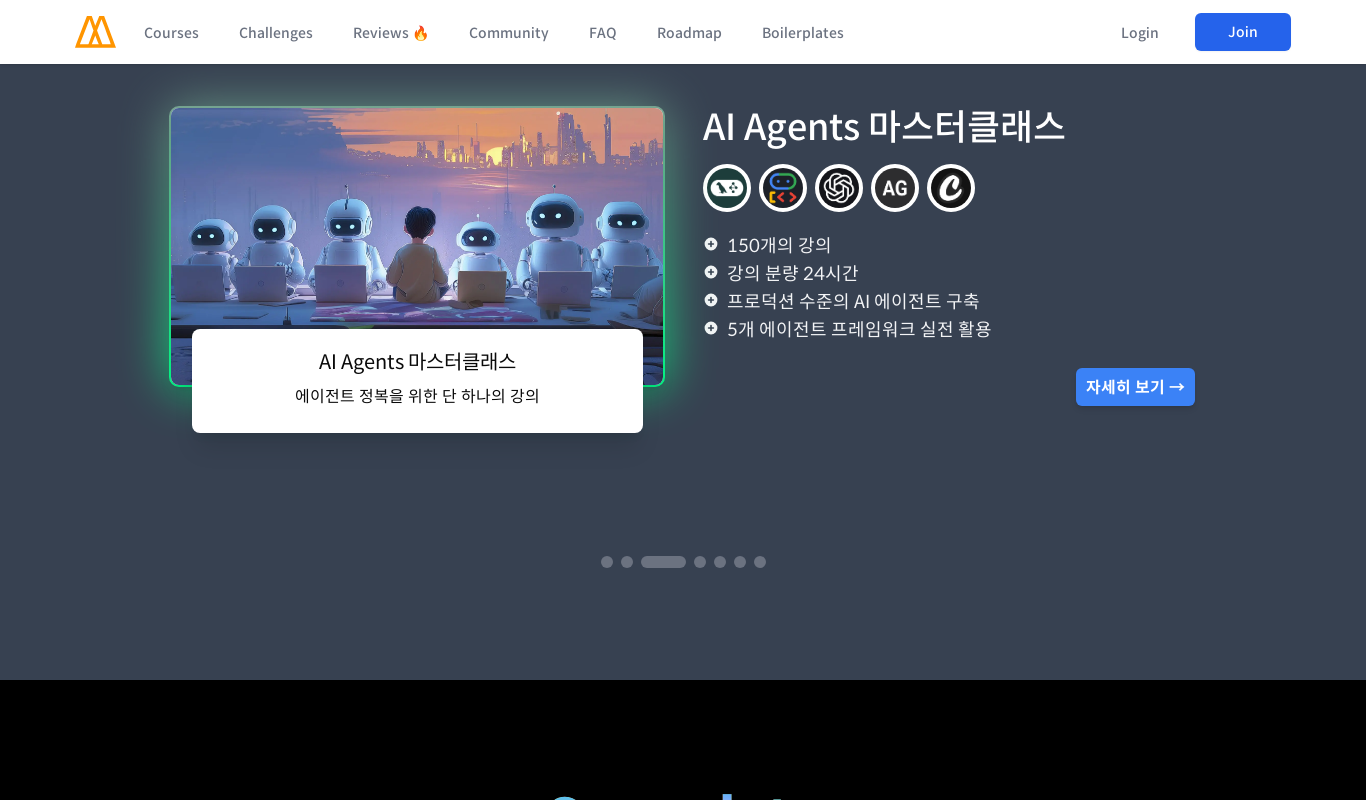

Scrolled to section 3 at viewport width 1366px
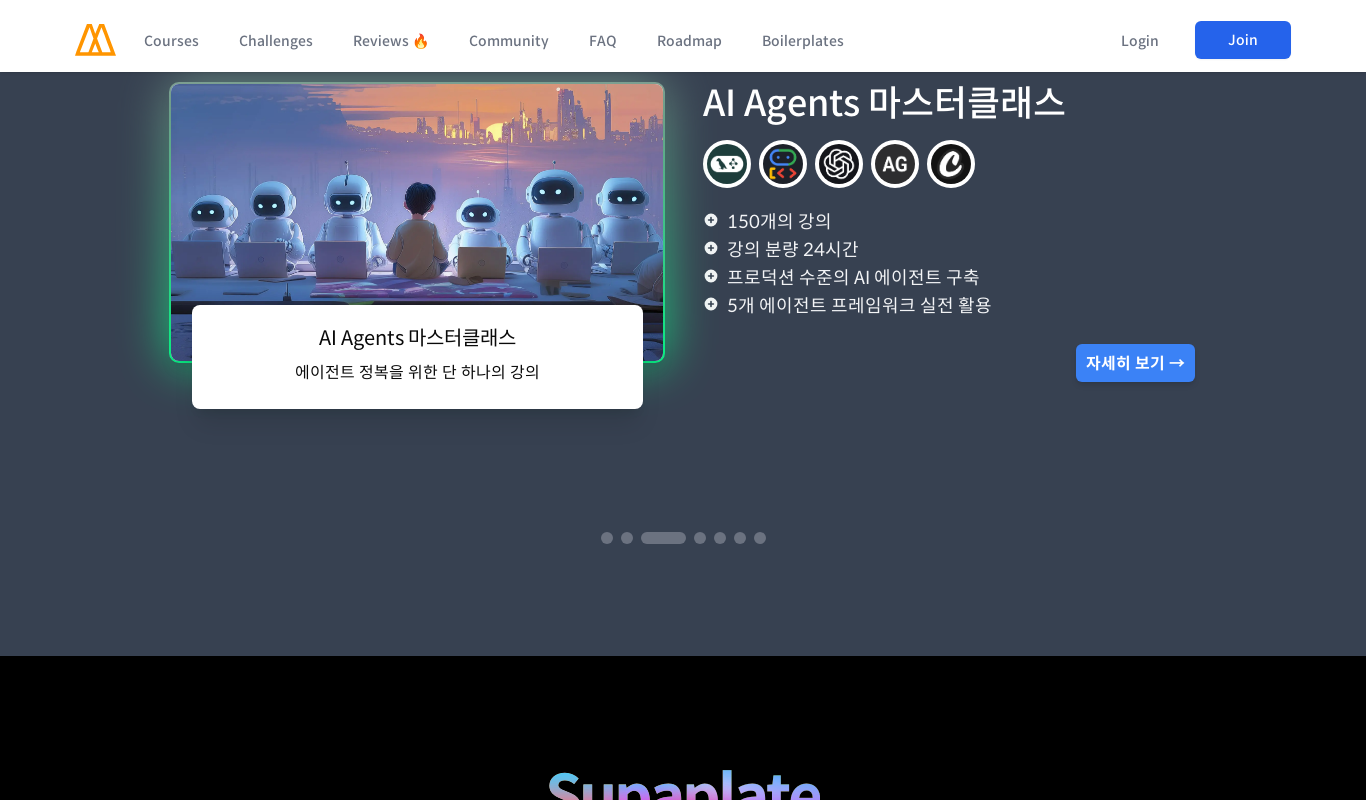

Waited for content to load at section 3
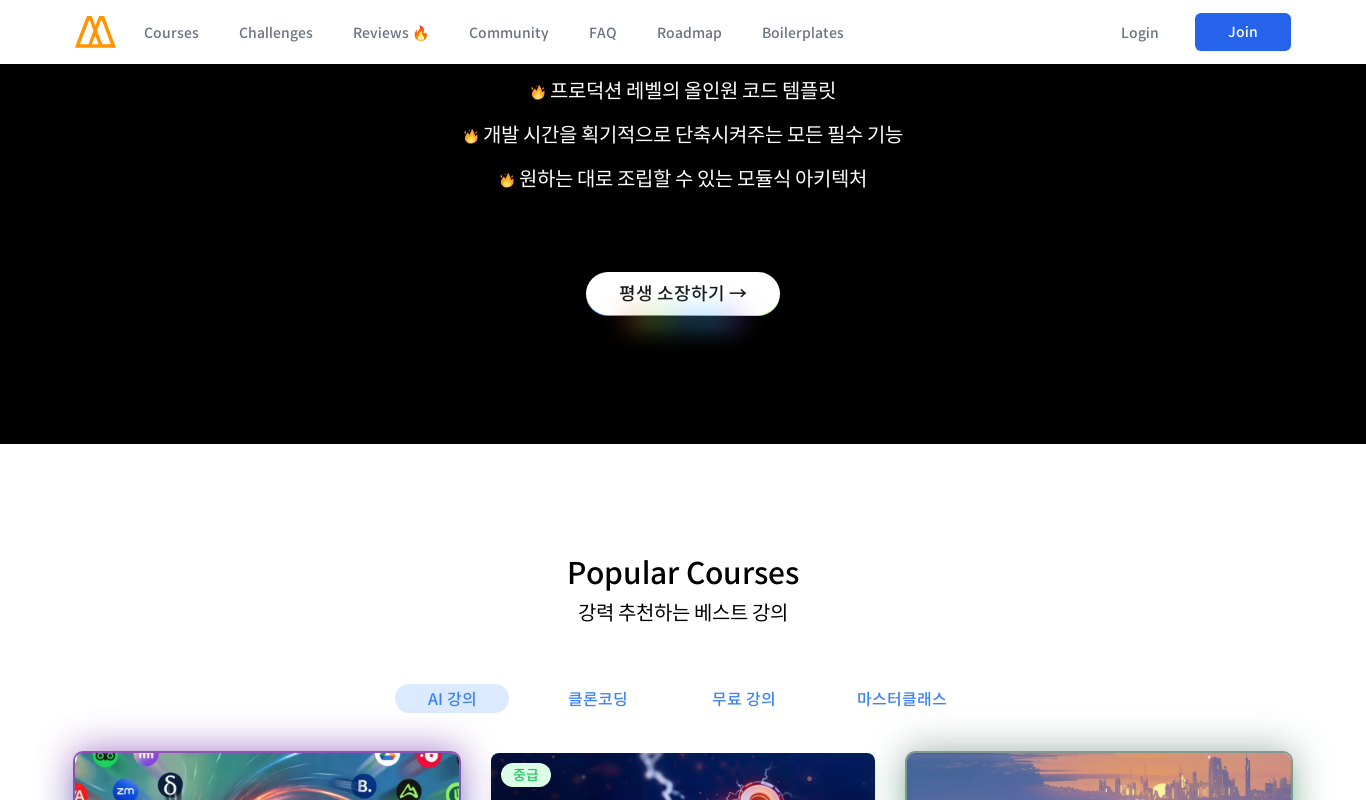

Scrolled to section 4 at viewport width 1366px
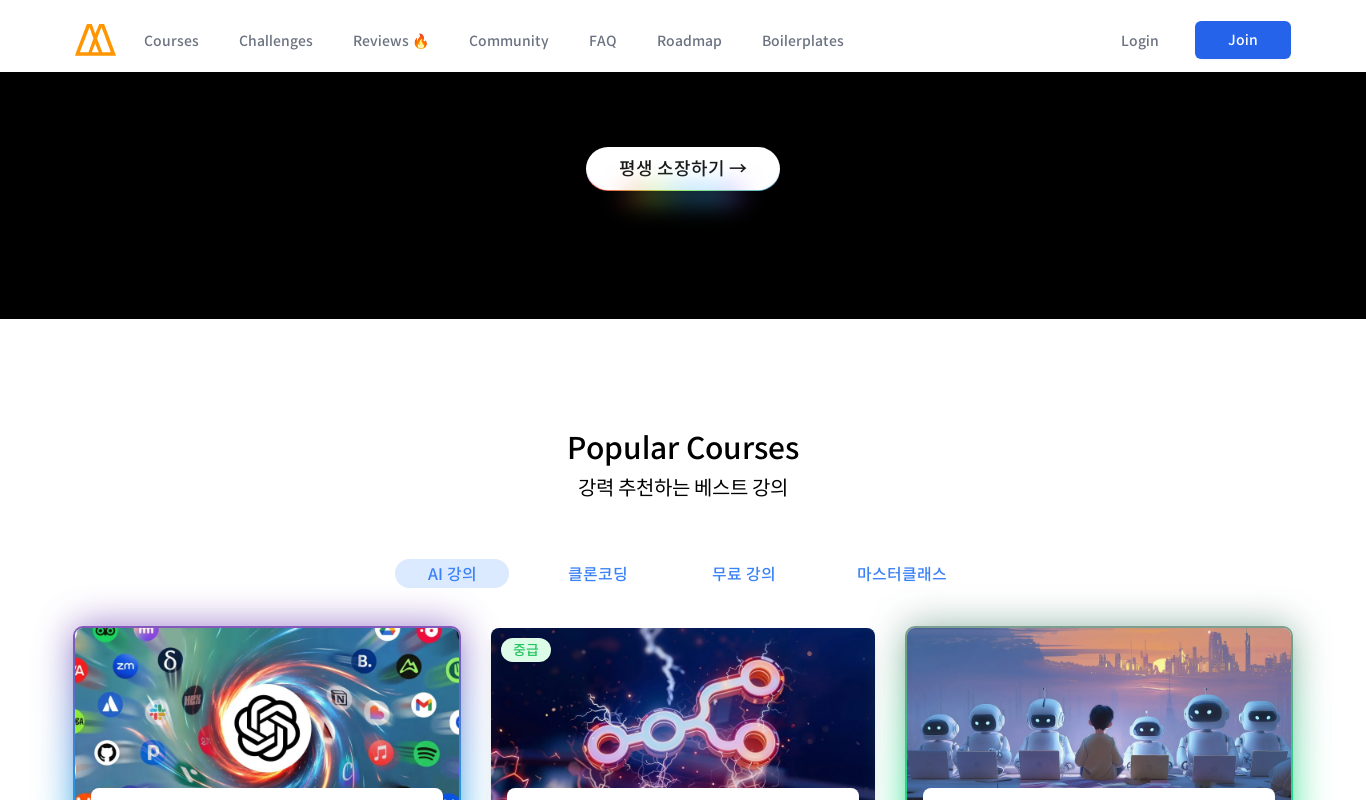

Waited for content to load at section 4
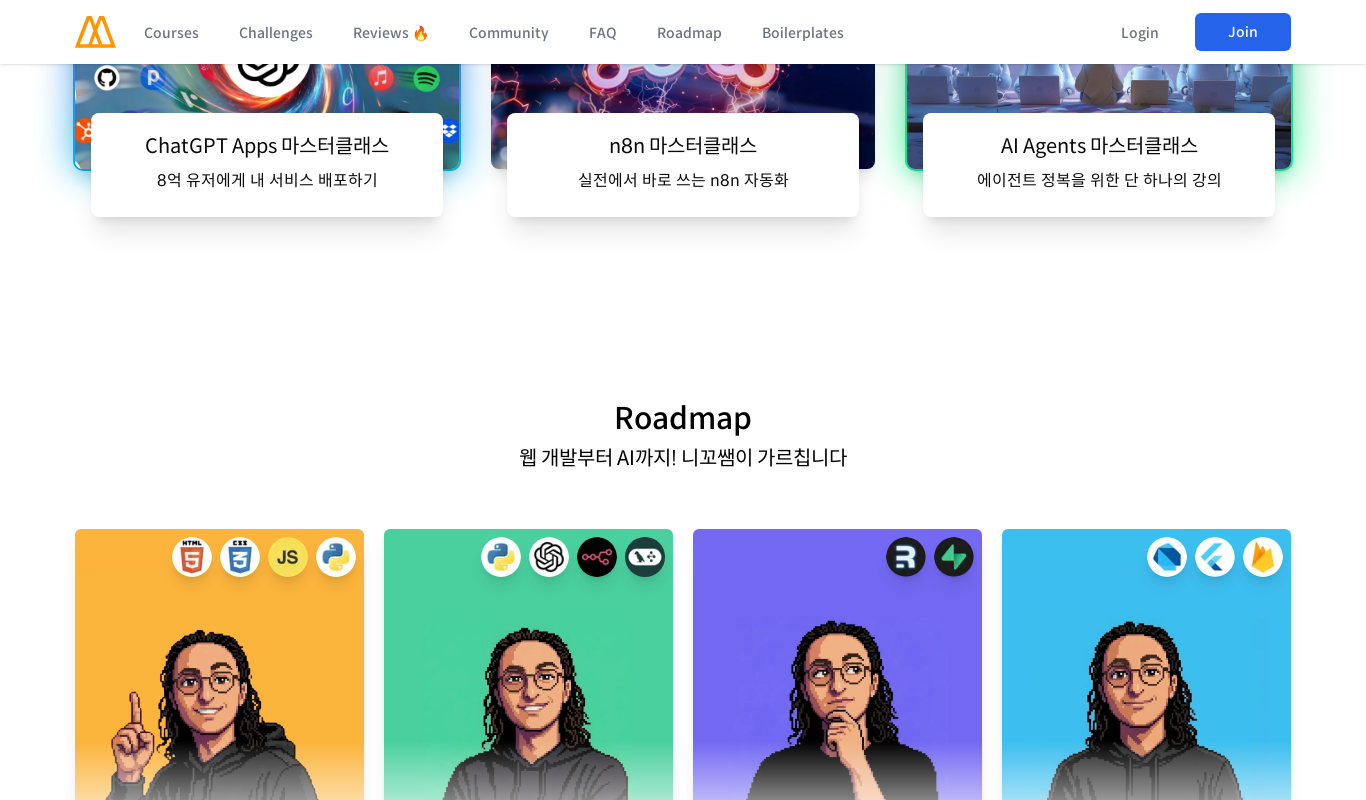

Scrolled to section 5 at viewport width 1366px
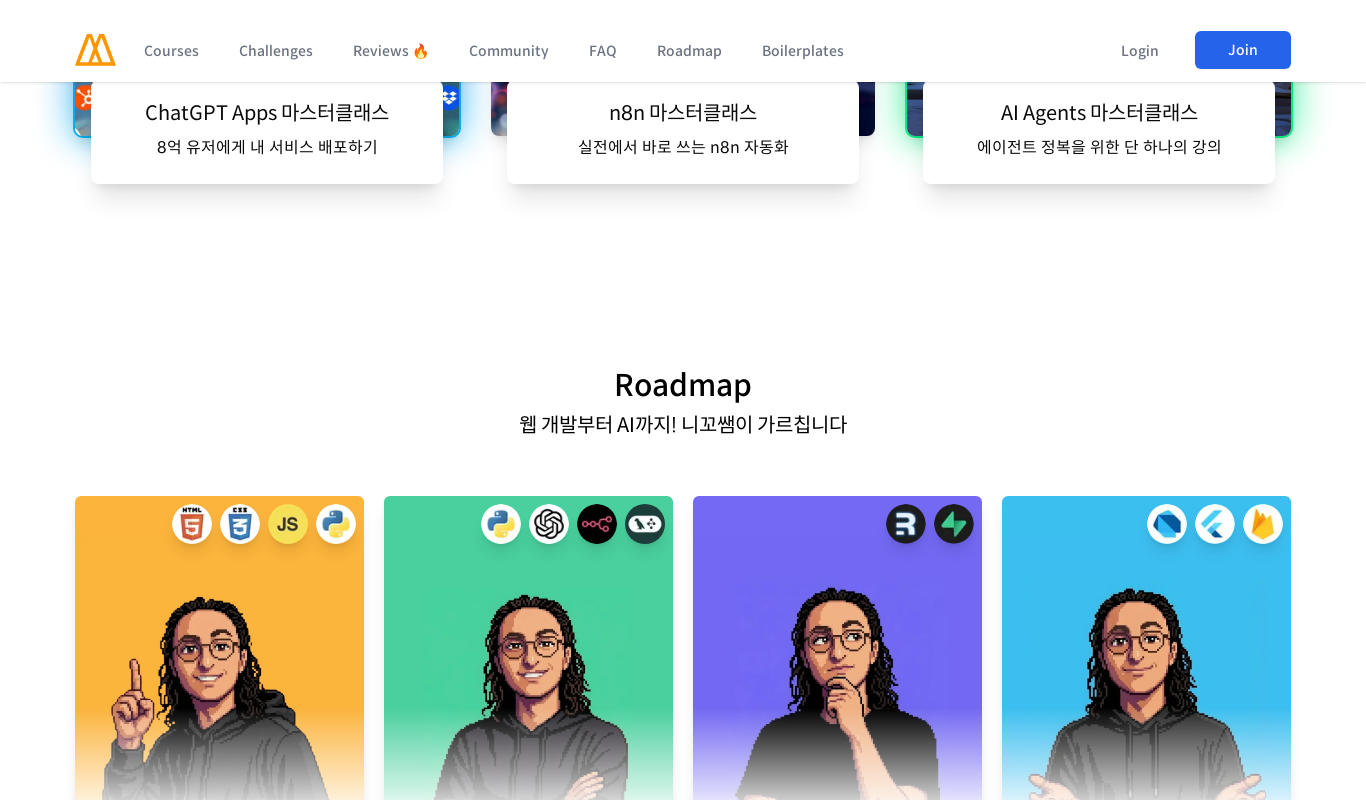

Waited for content to load at section 5
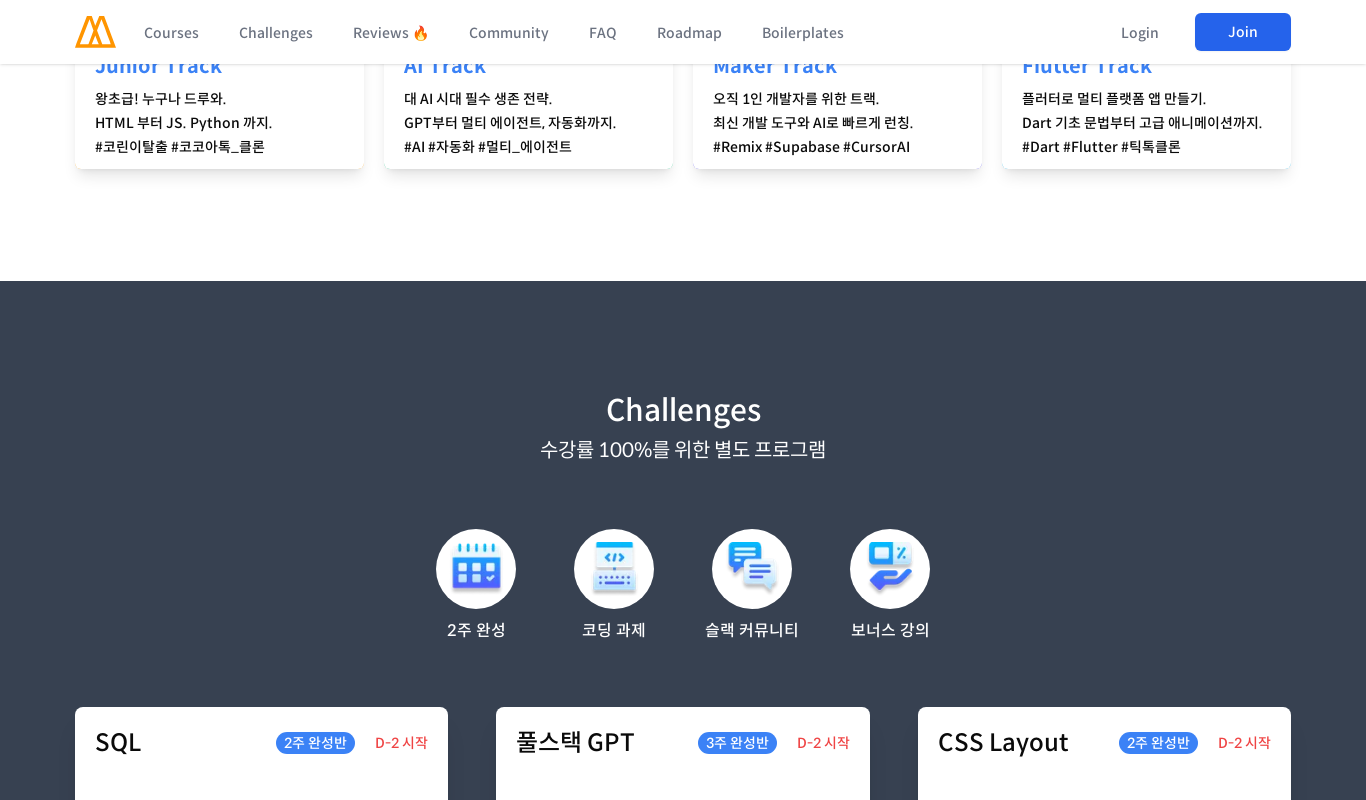

Set viewport width to 1920px
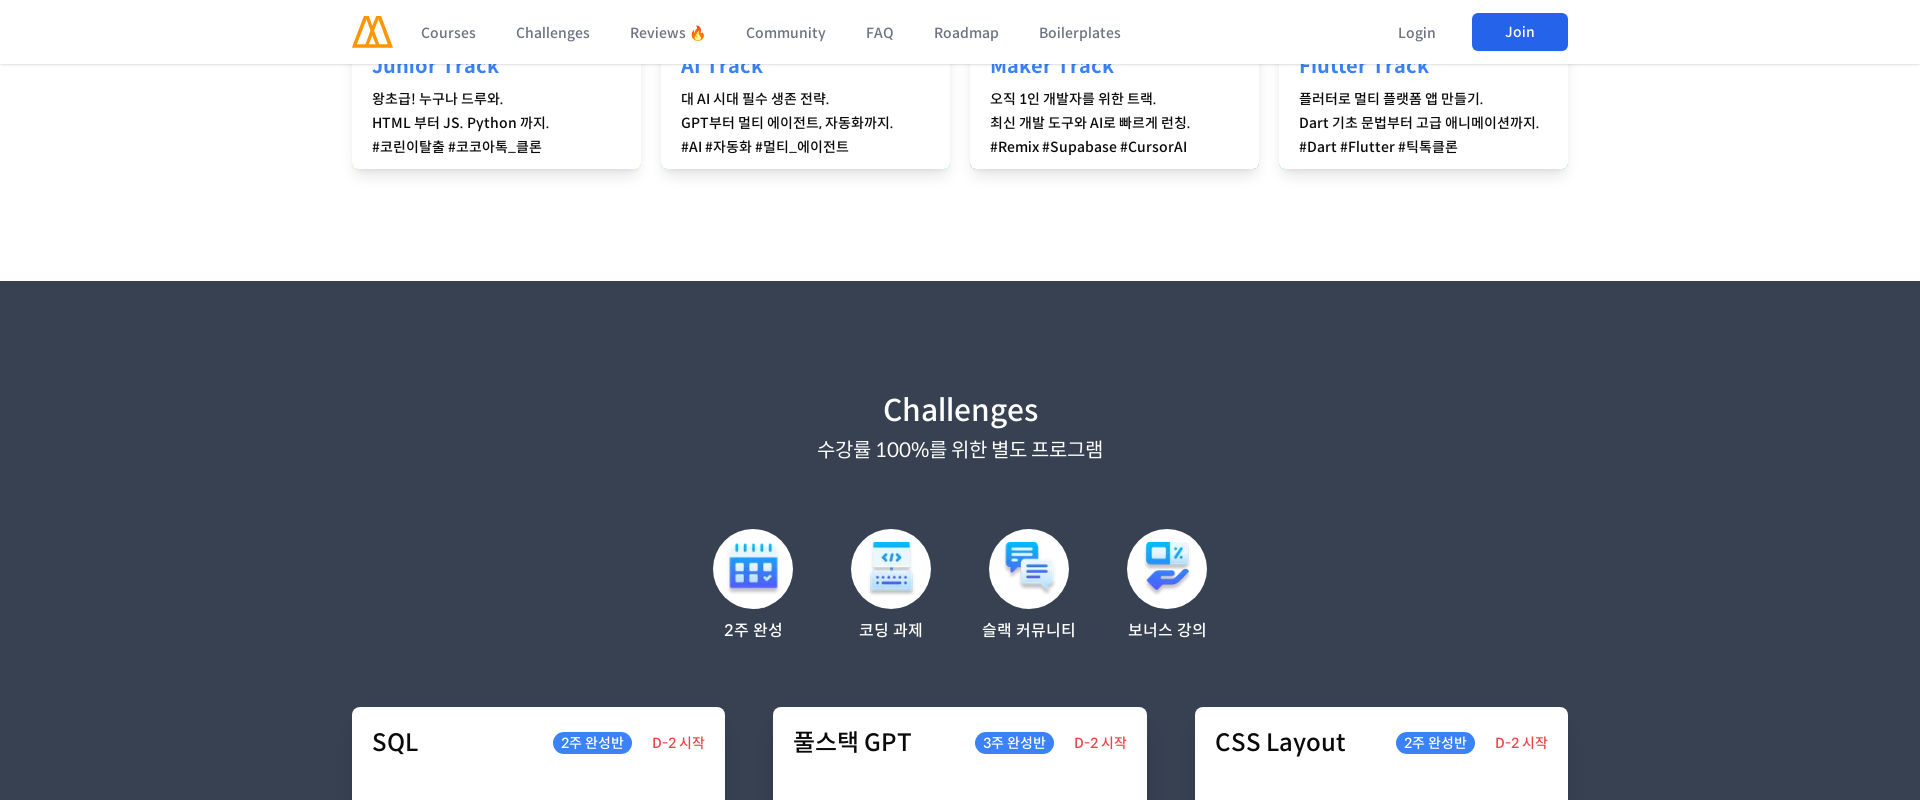

Scrolled to top of page
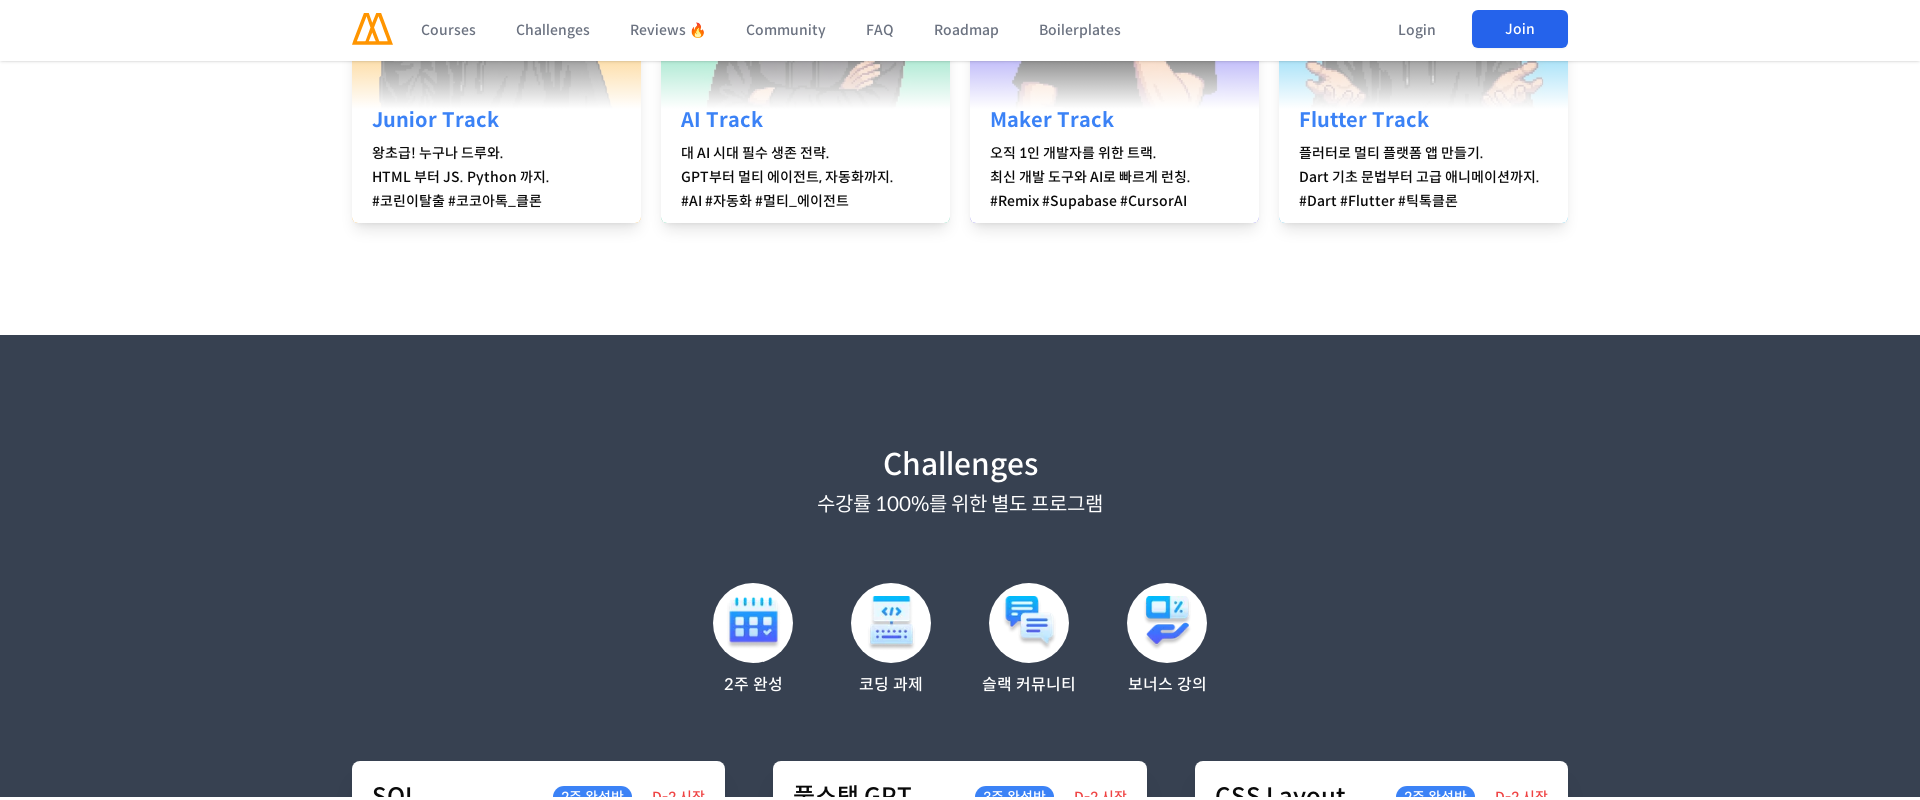

Waited for page to stabilize
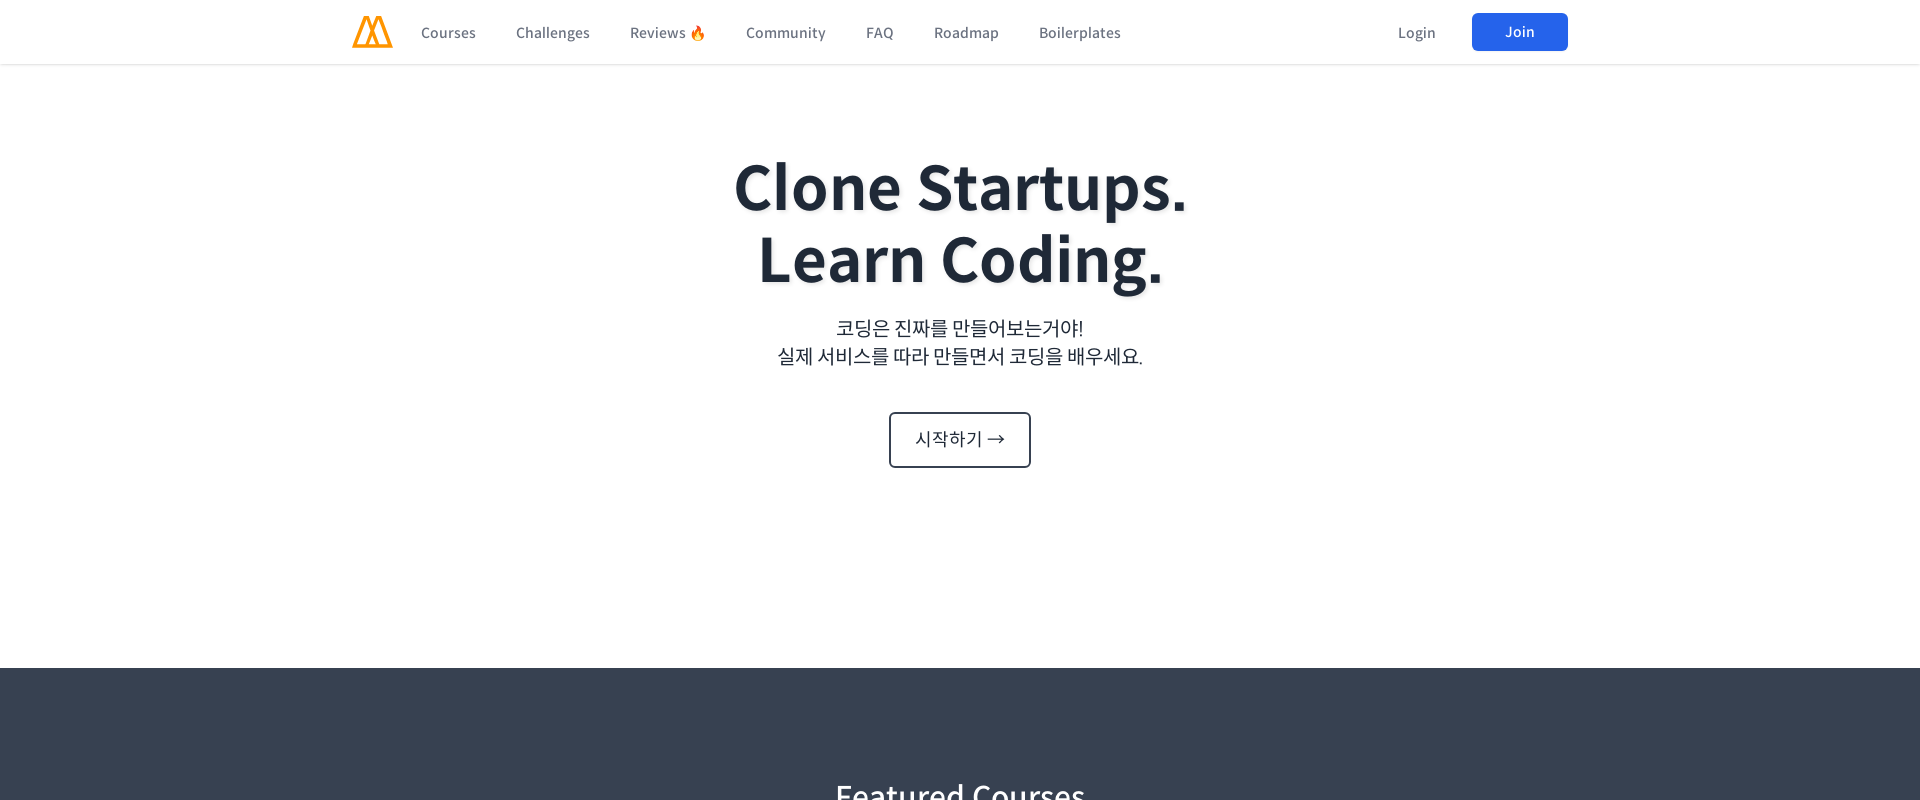

Scrolled to section 1 at viewport width 1920px
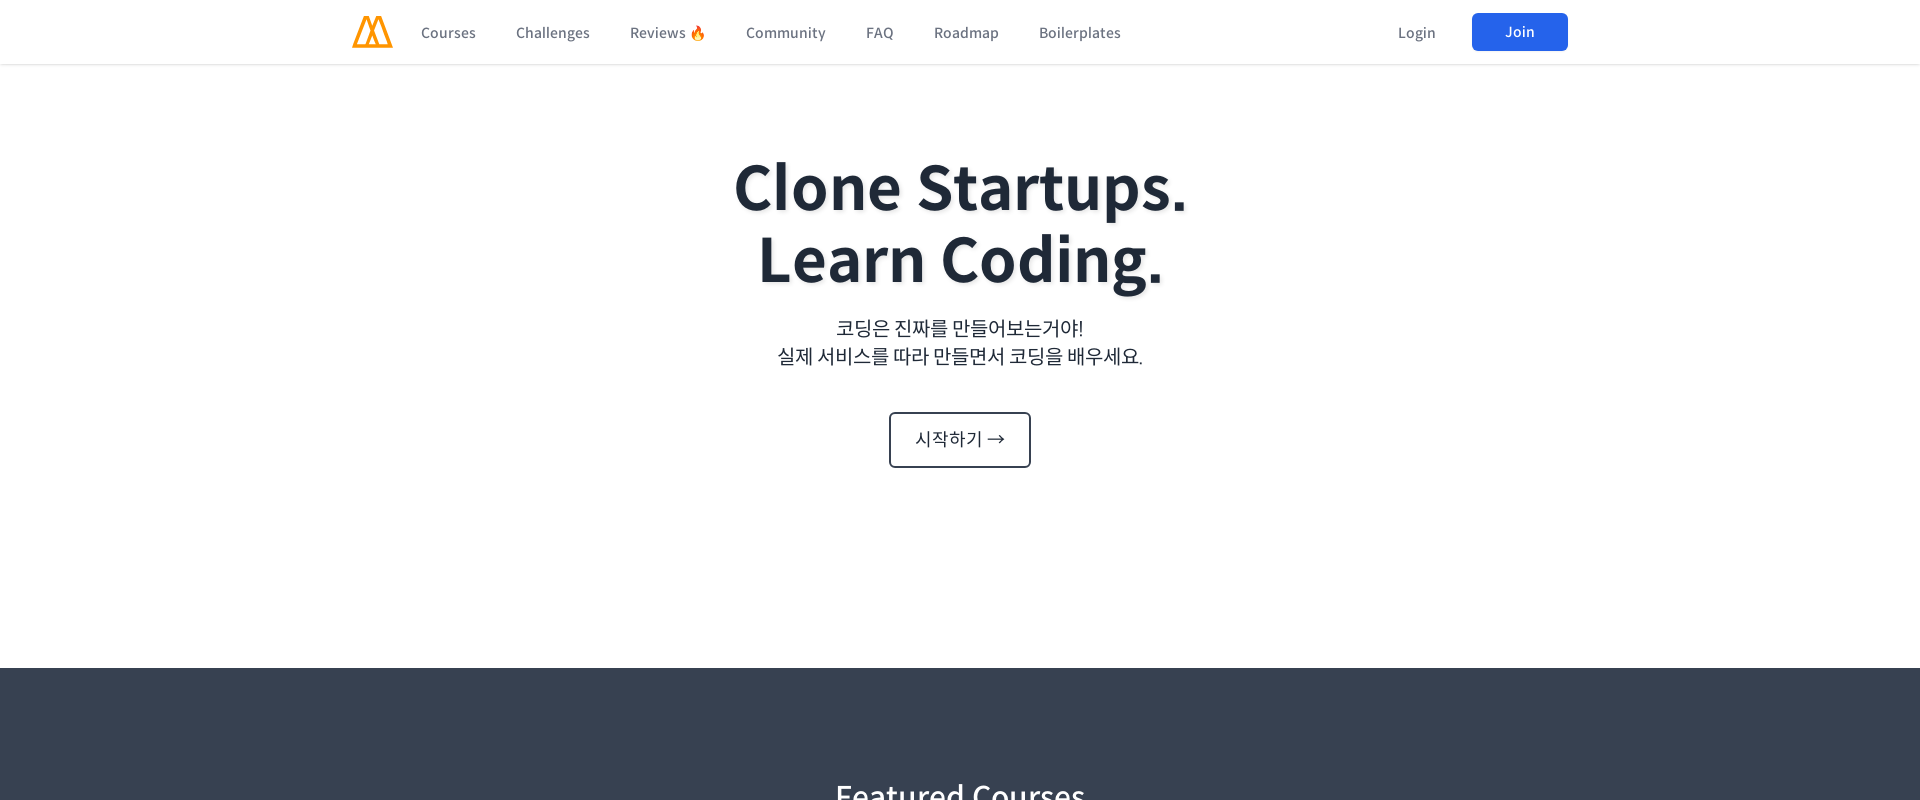

Waited for content to load at section 1
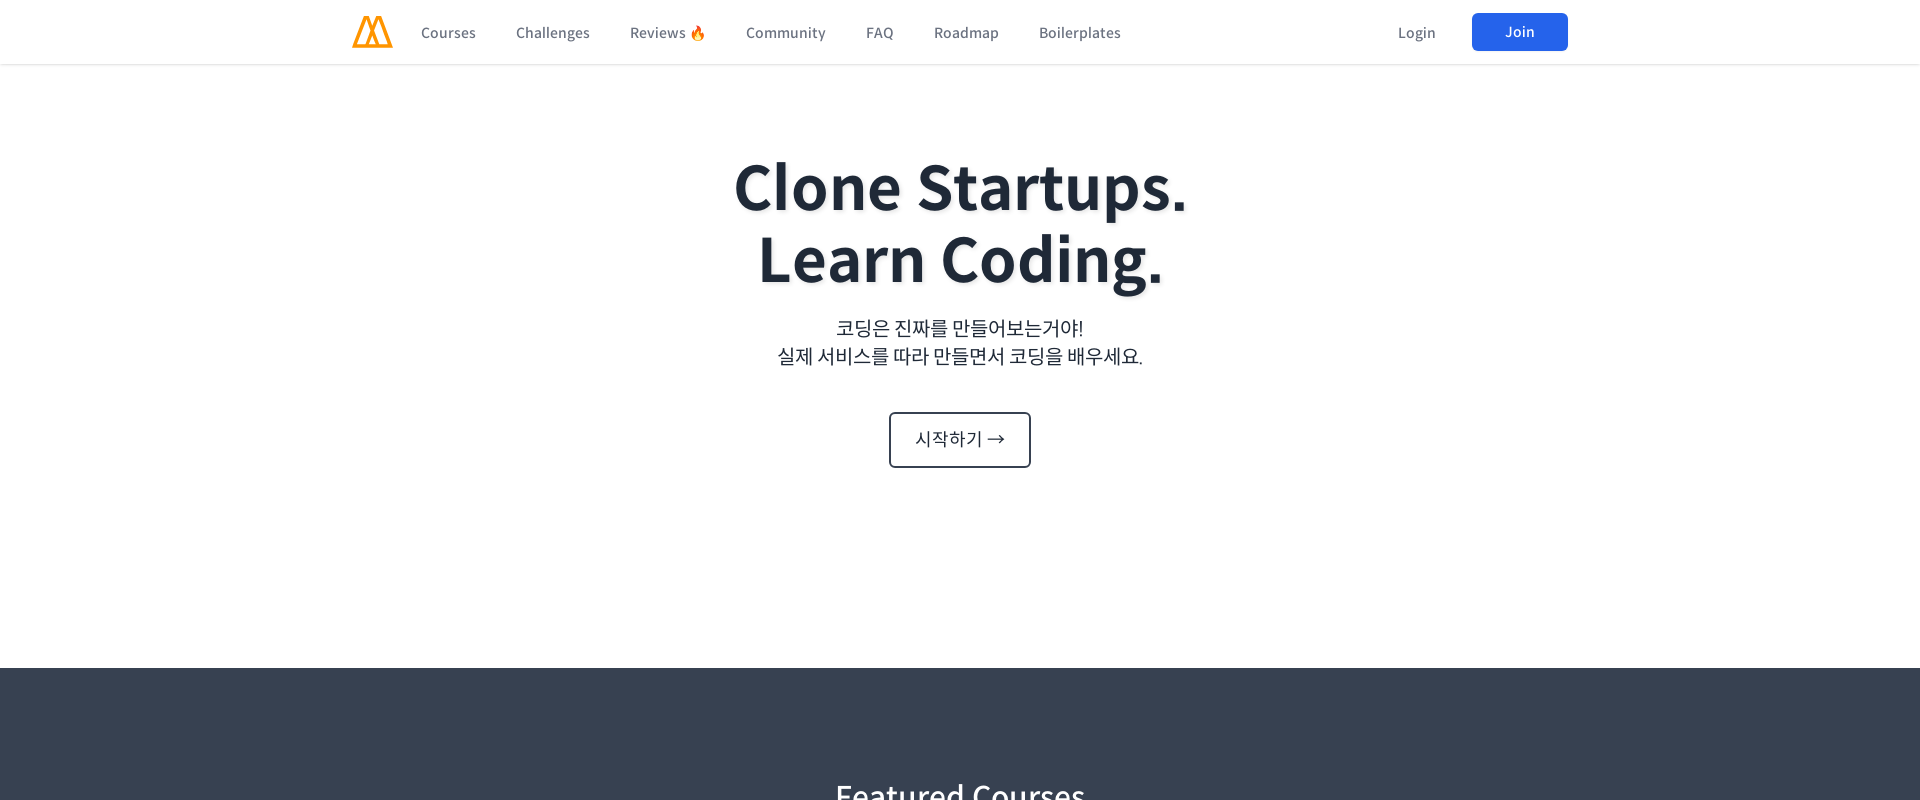

Scrolled to section 2 at viewport width 1920px
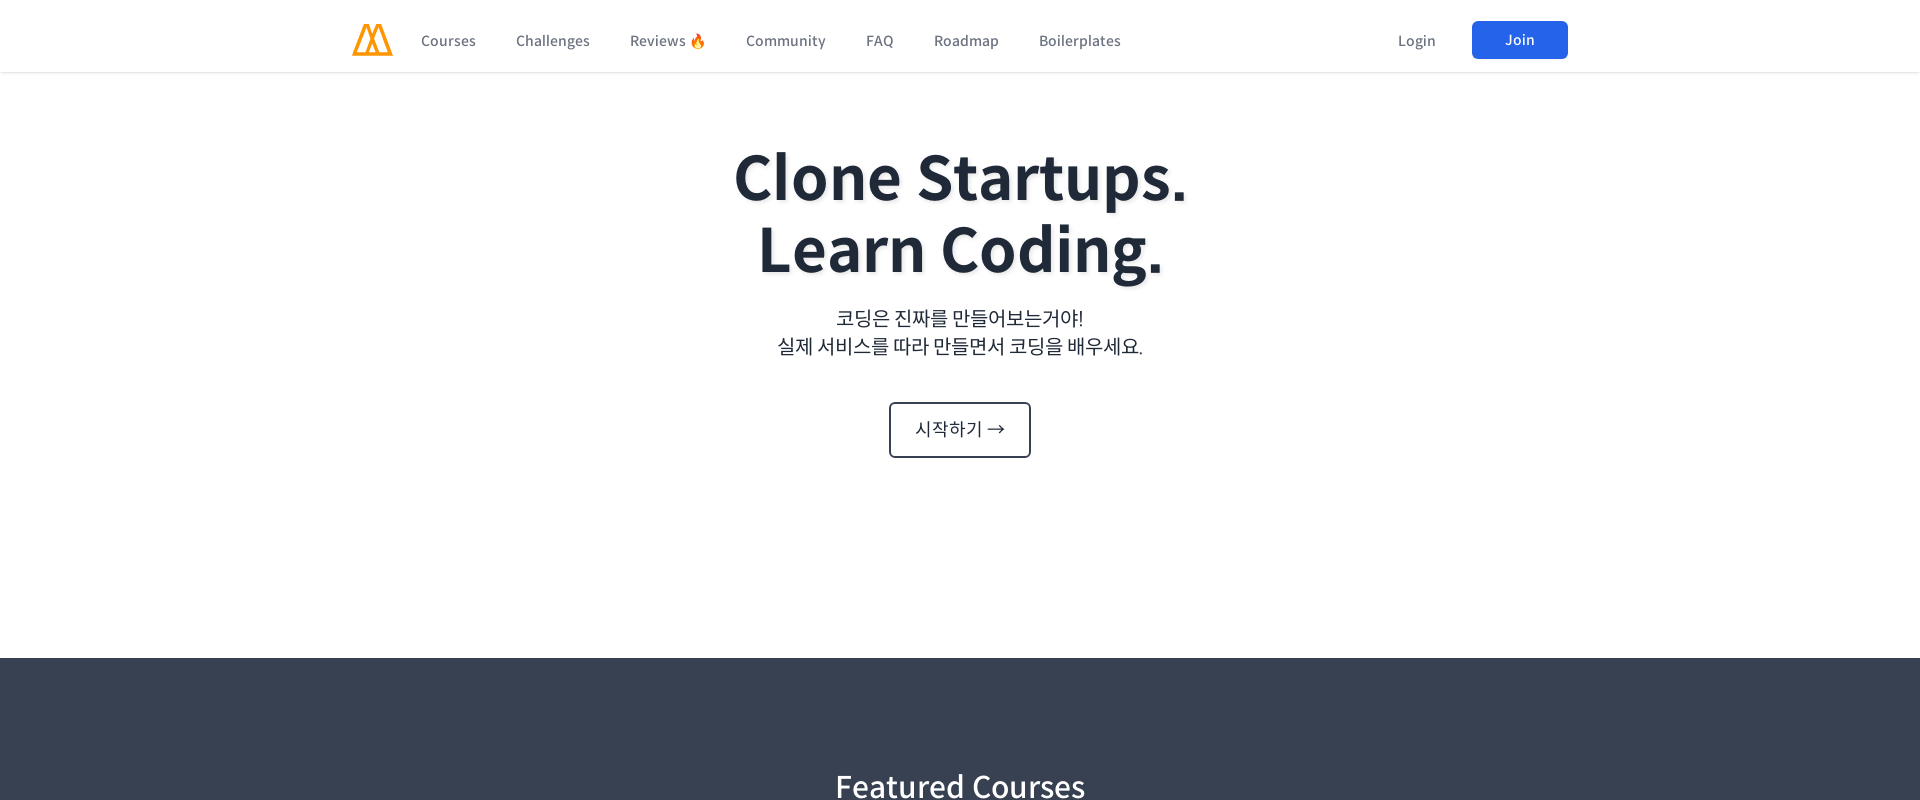

Waited for content to load at section 2
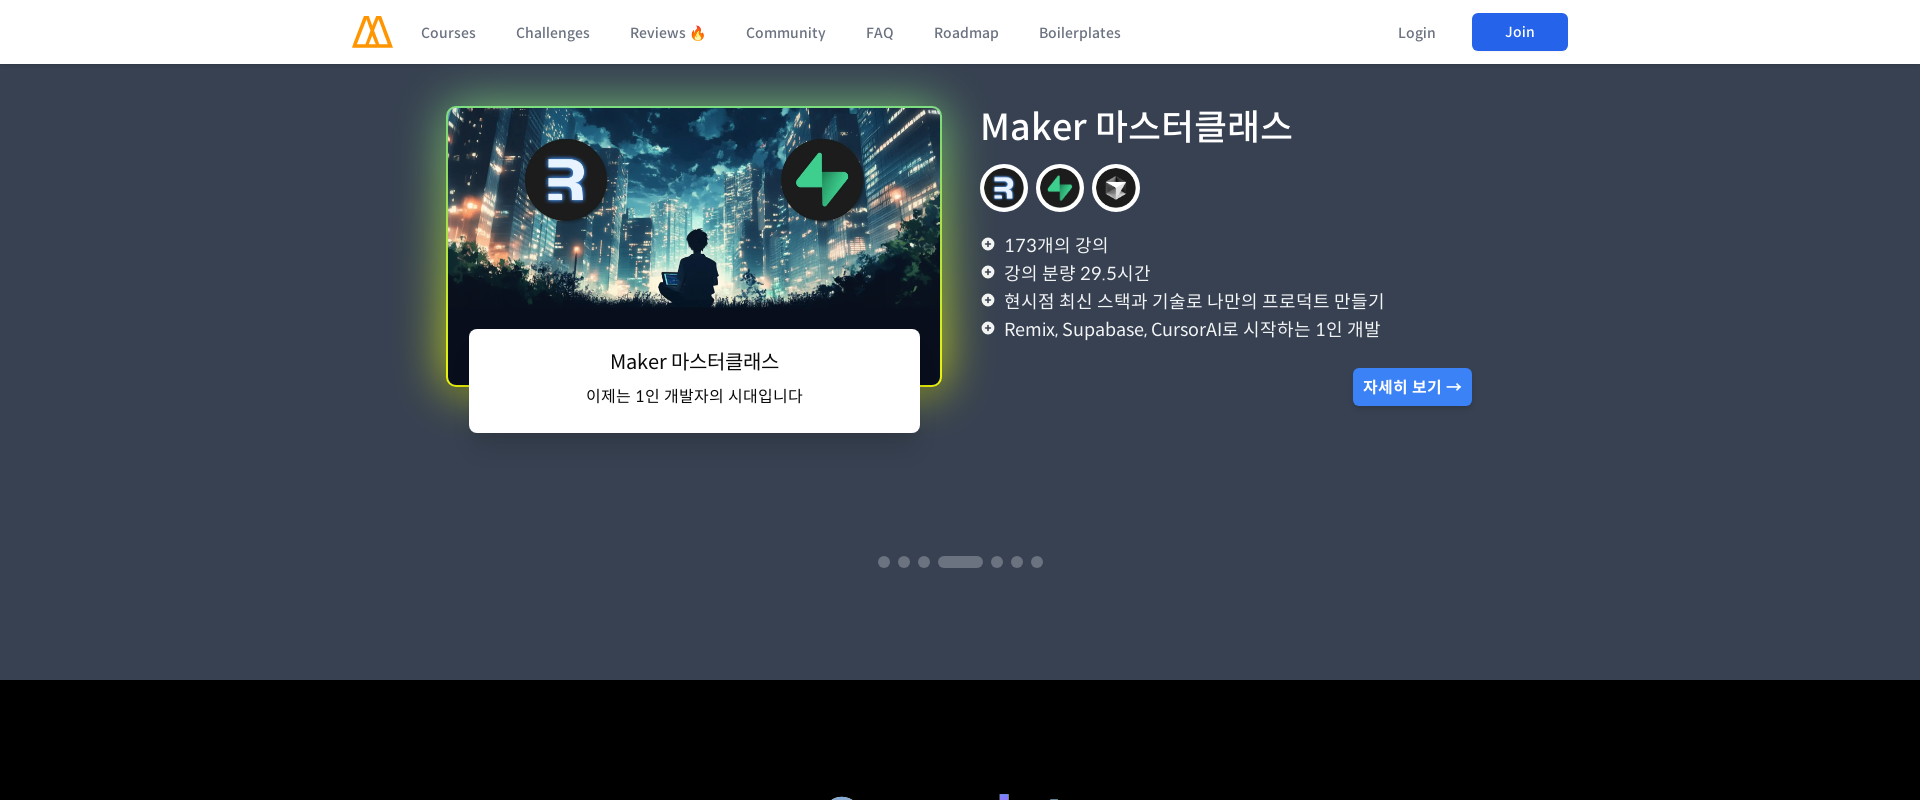

Scrolled to section 3 at viewport width 1920px
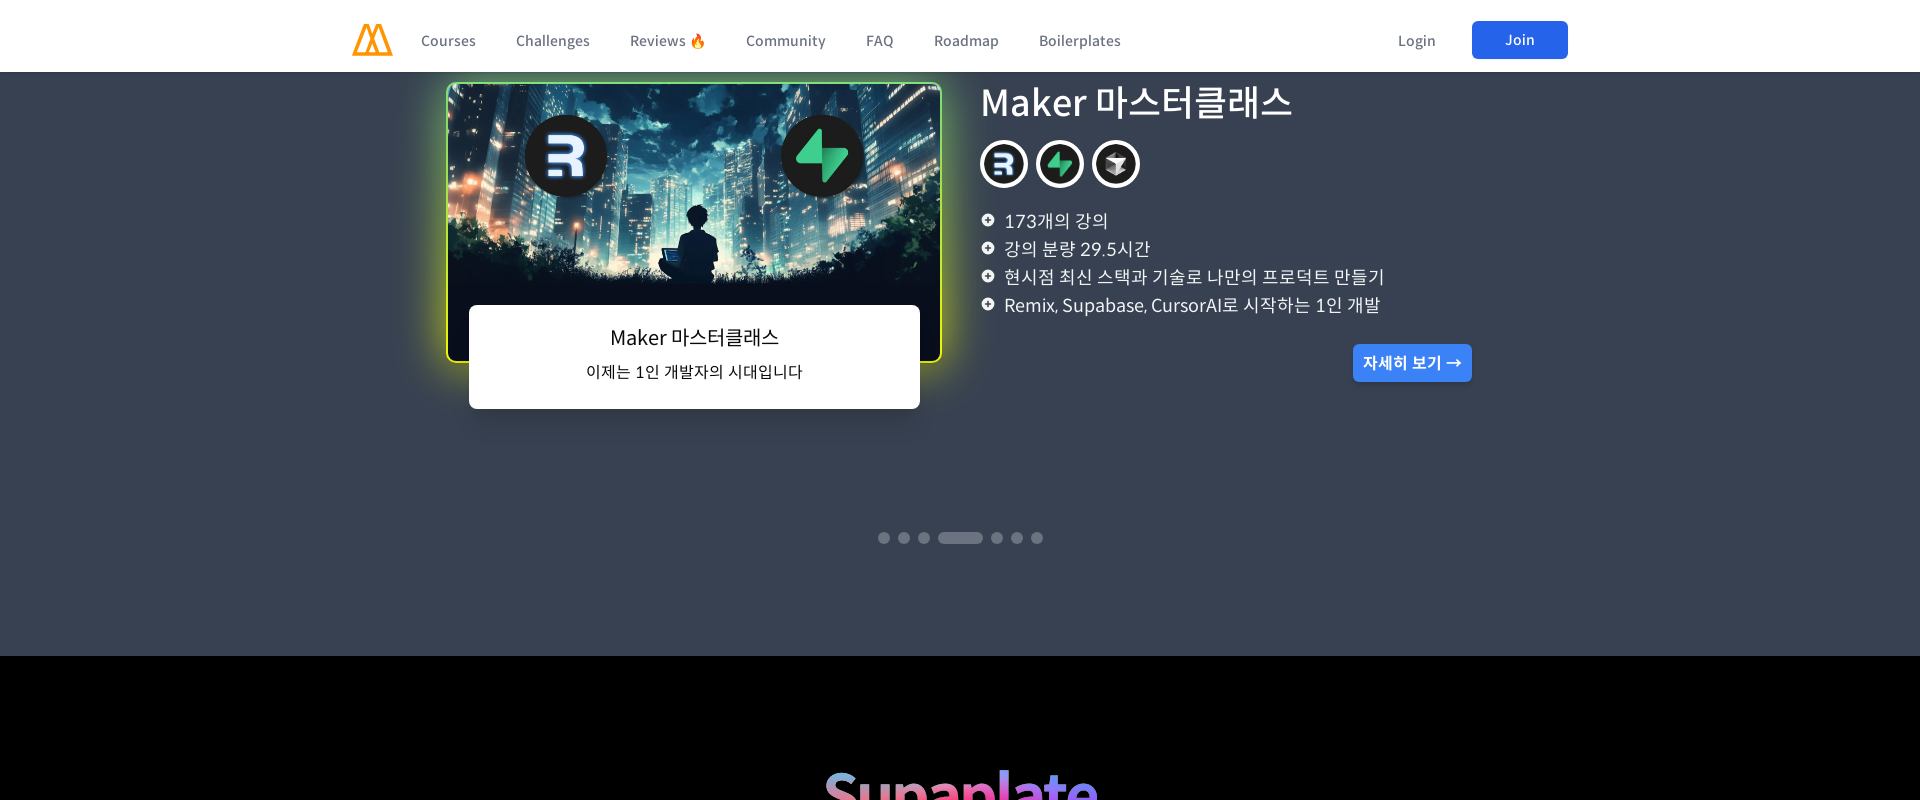

Waited for content to load at section 3
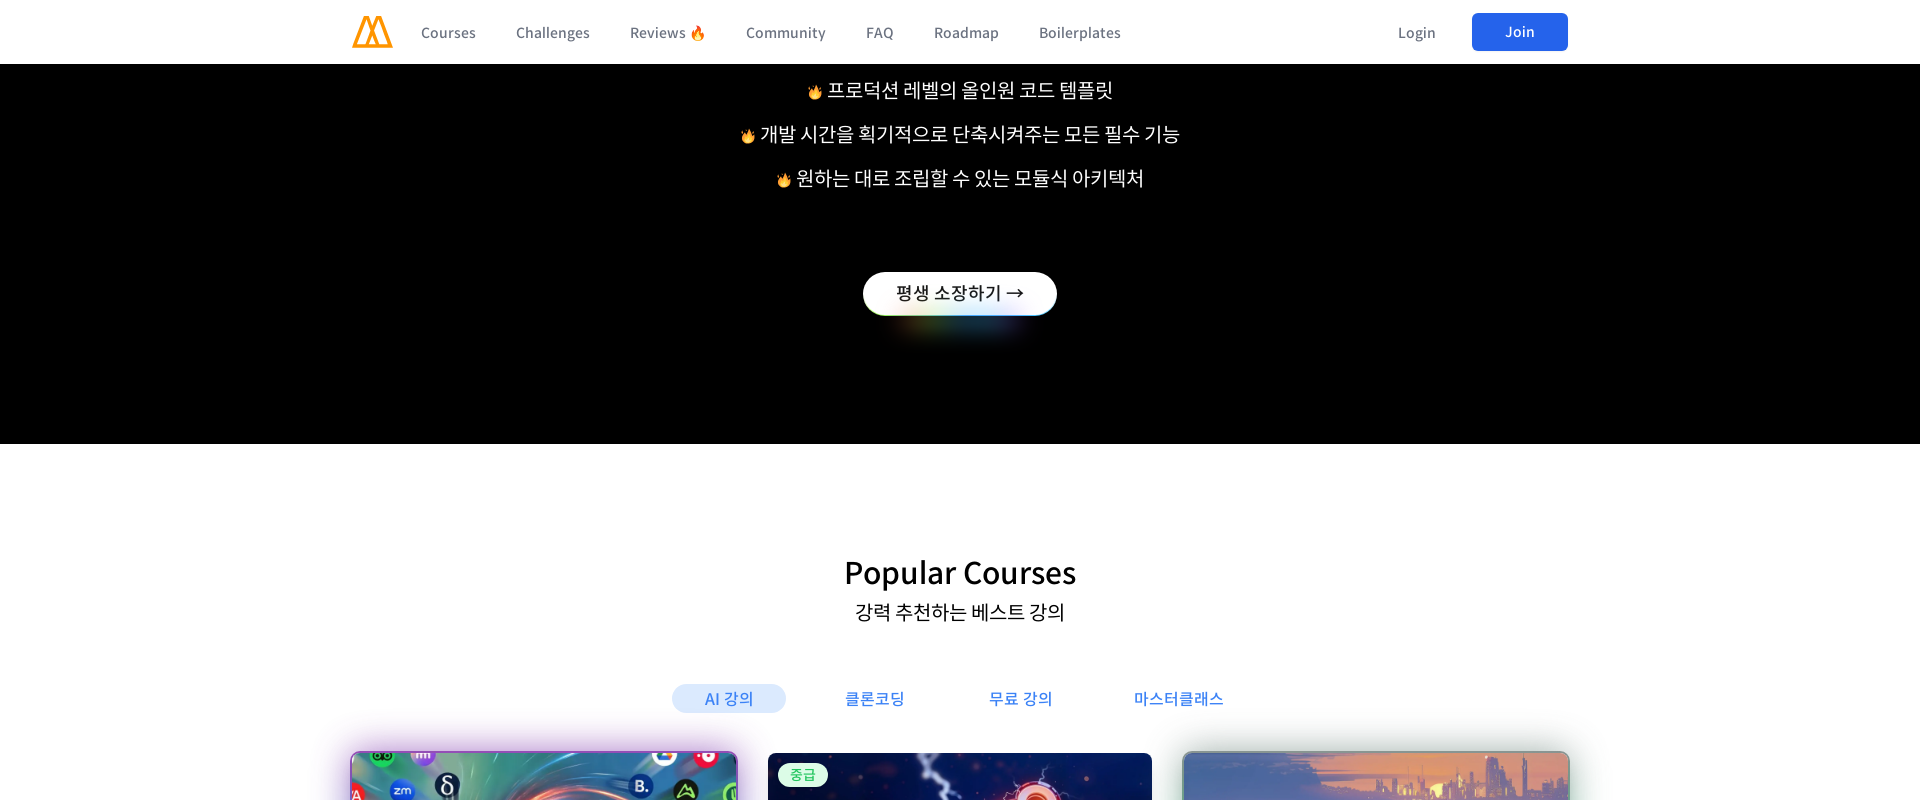

Scrolled to section 4 at viewport width 1920px
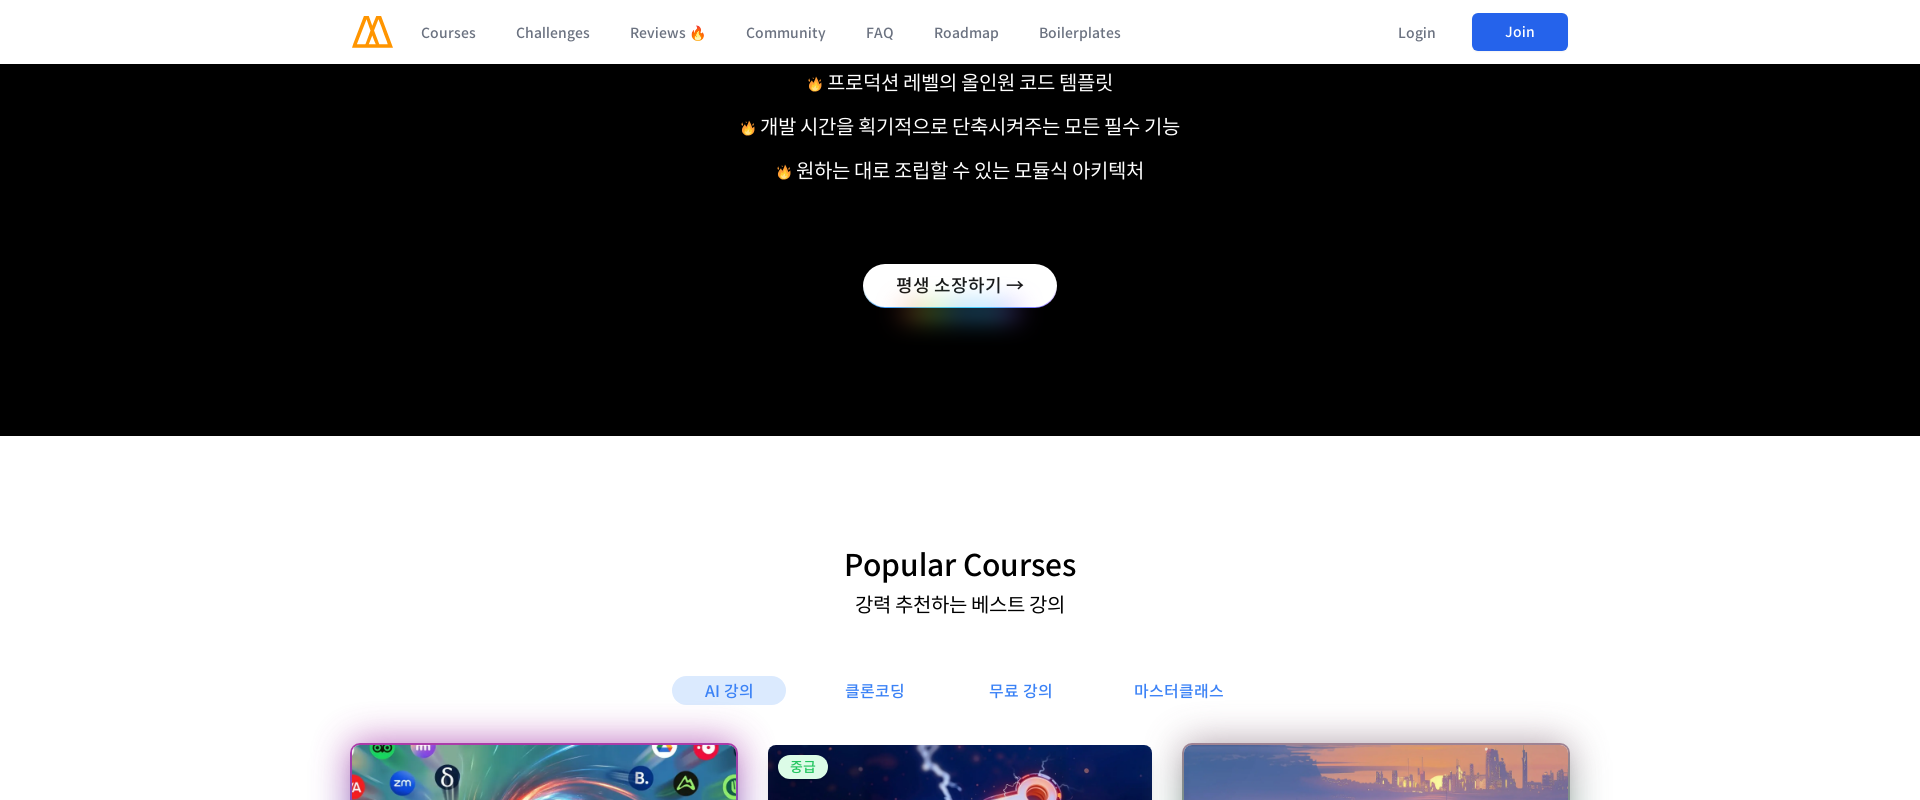

Waited for content to load at section 4
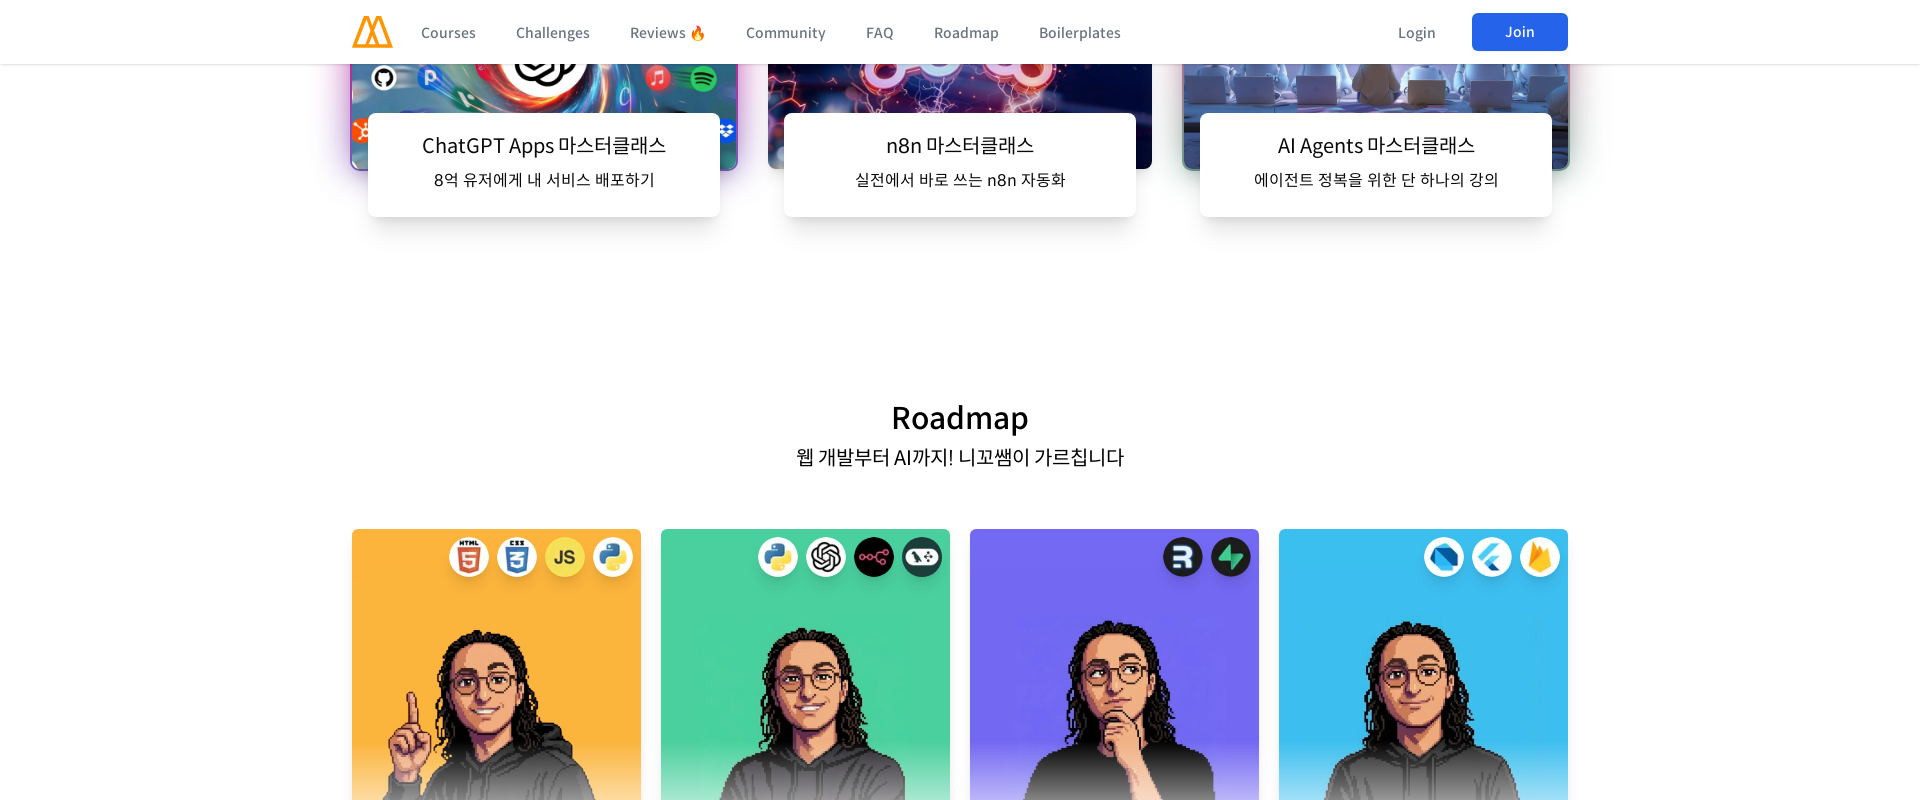

Scrolled to section 5 at viewport width 1920px
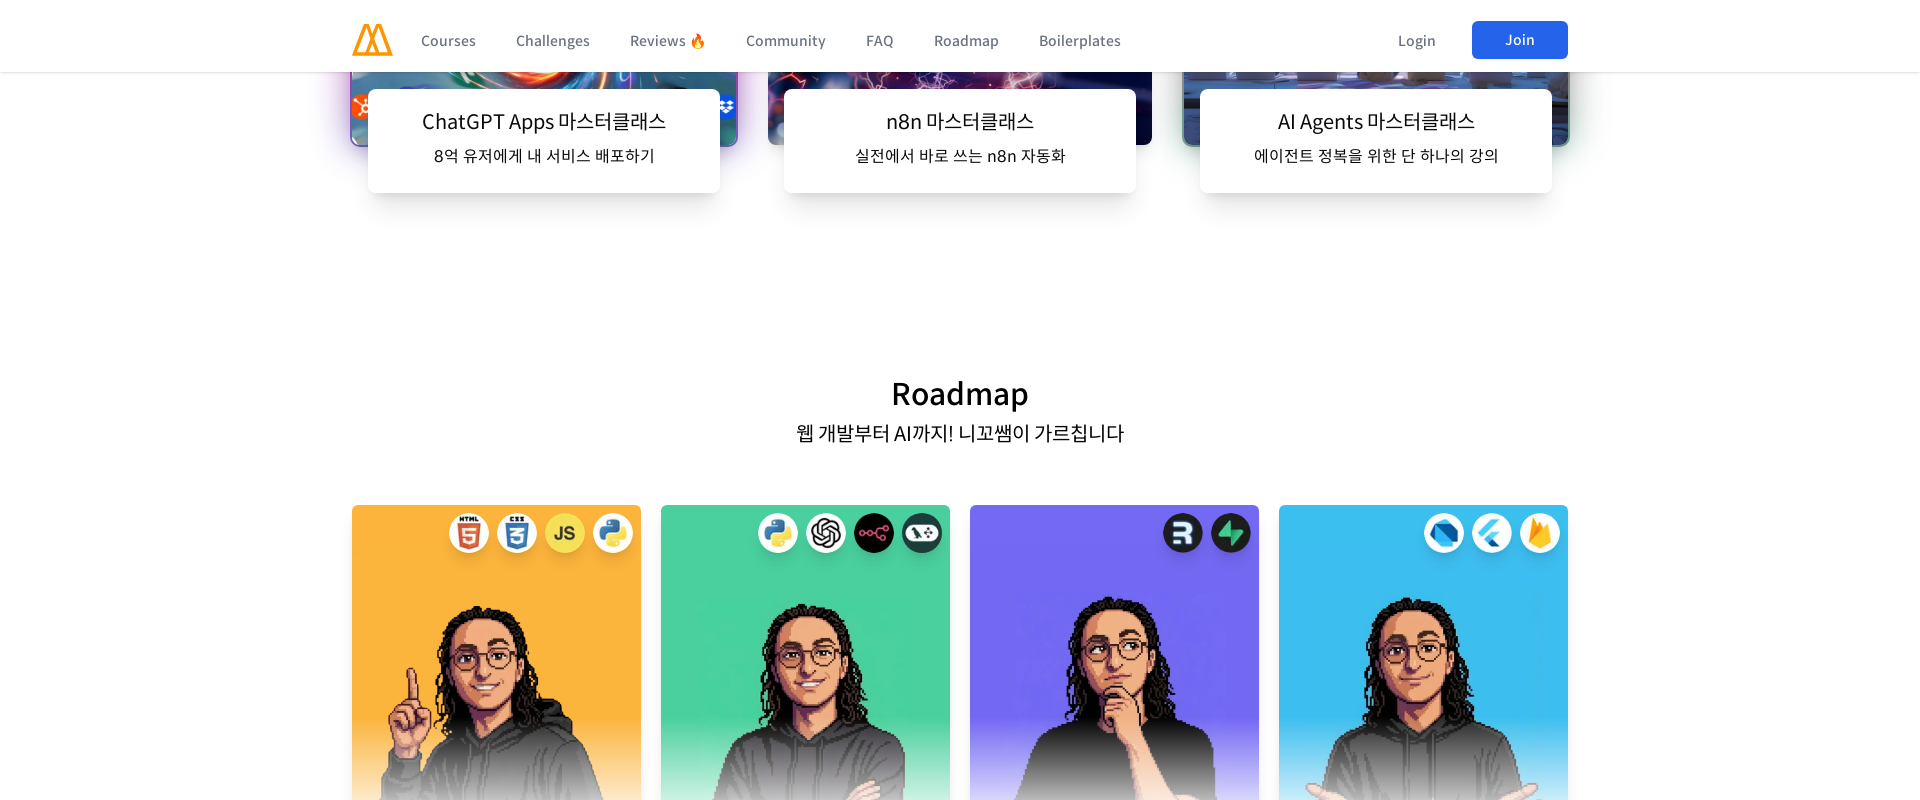

Waited for content to load at section 5
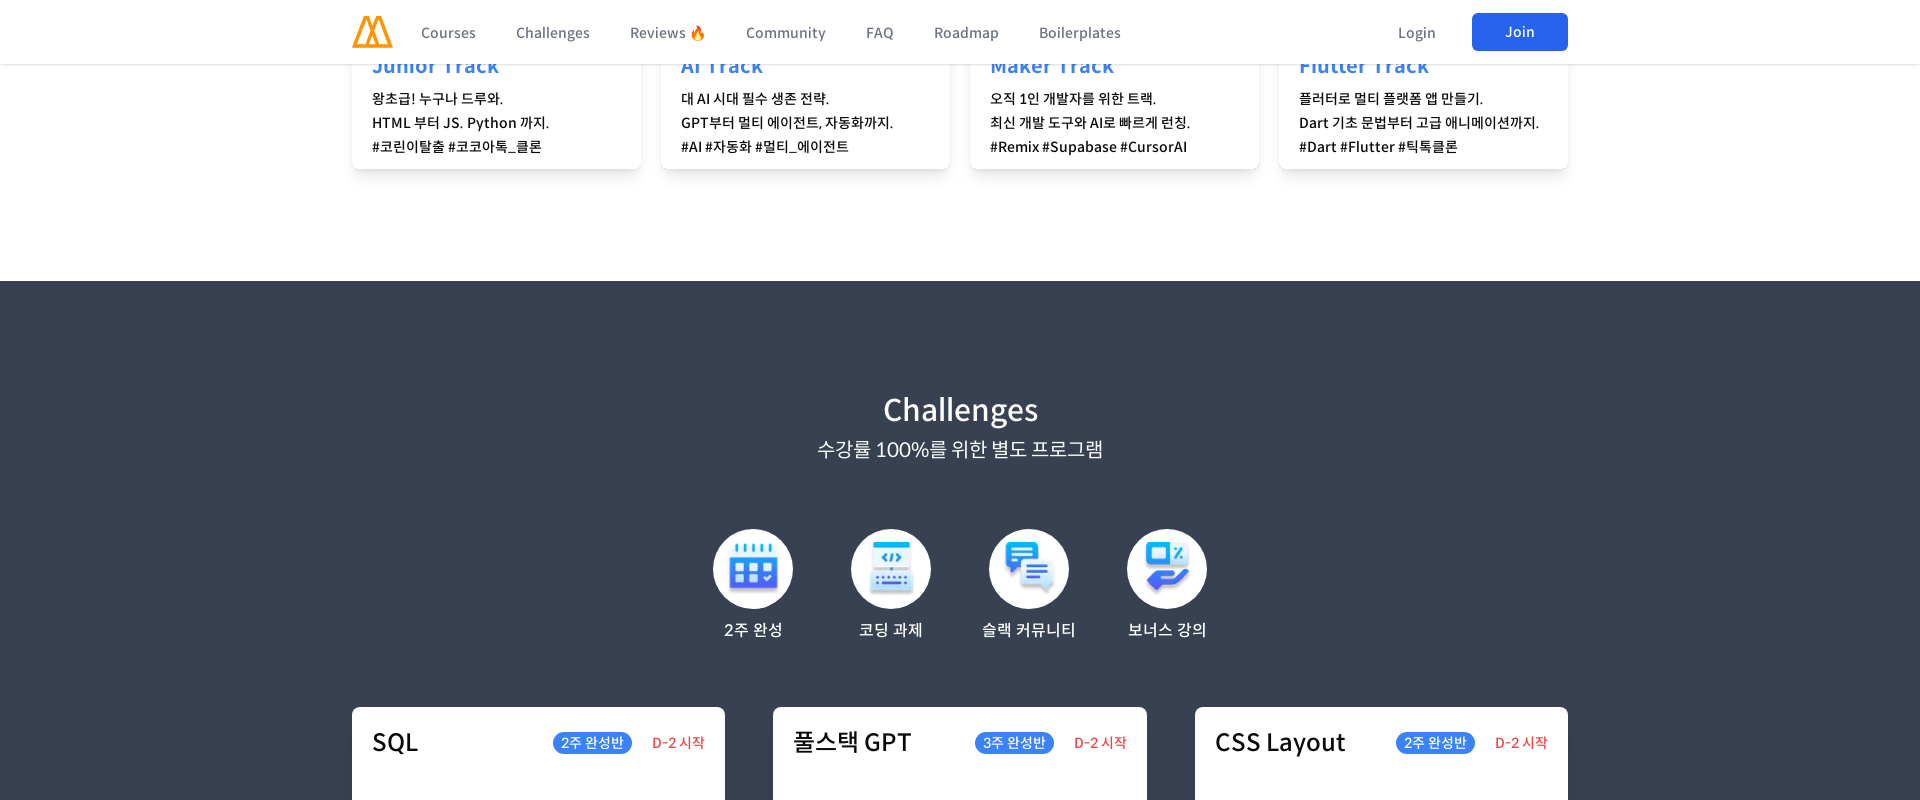

Scrolled back to top of page
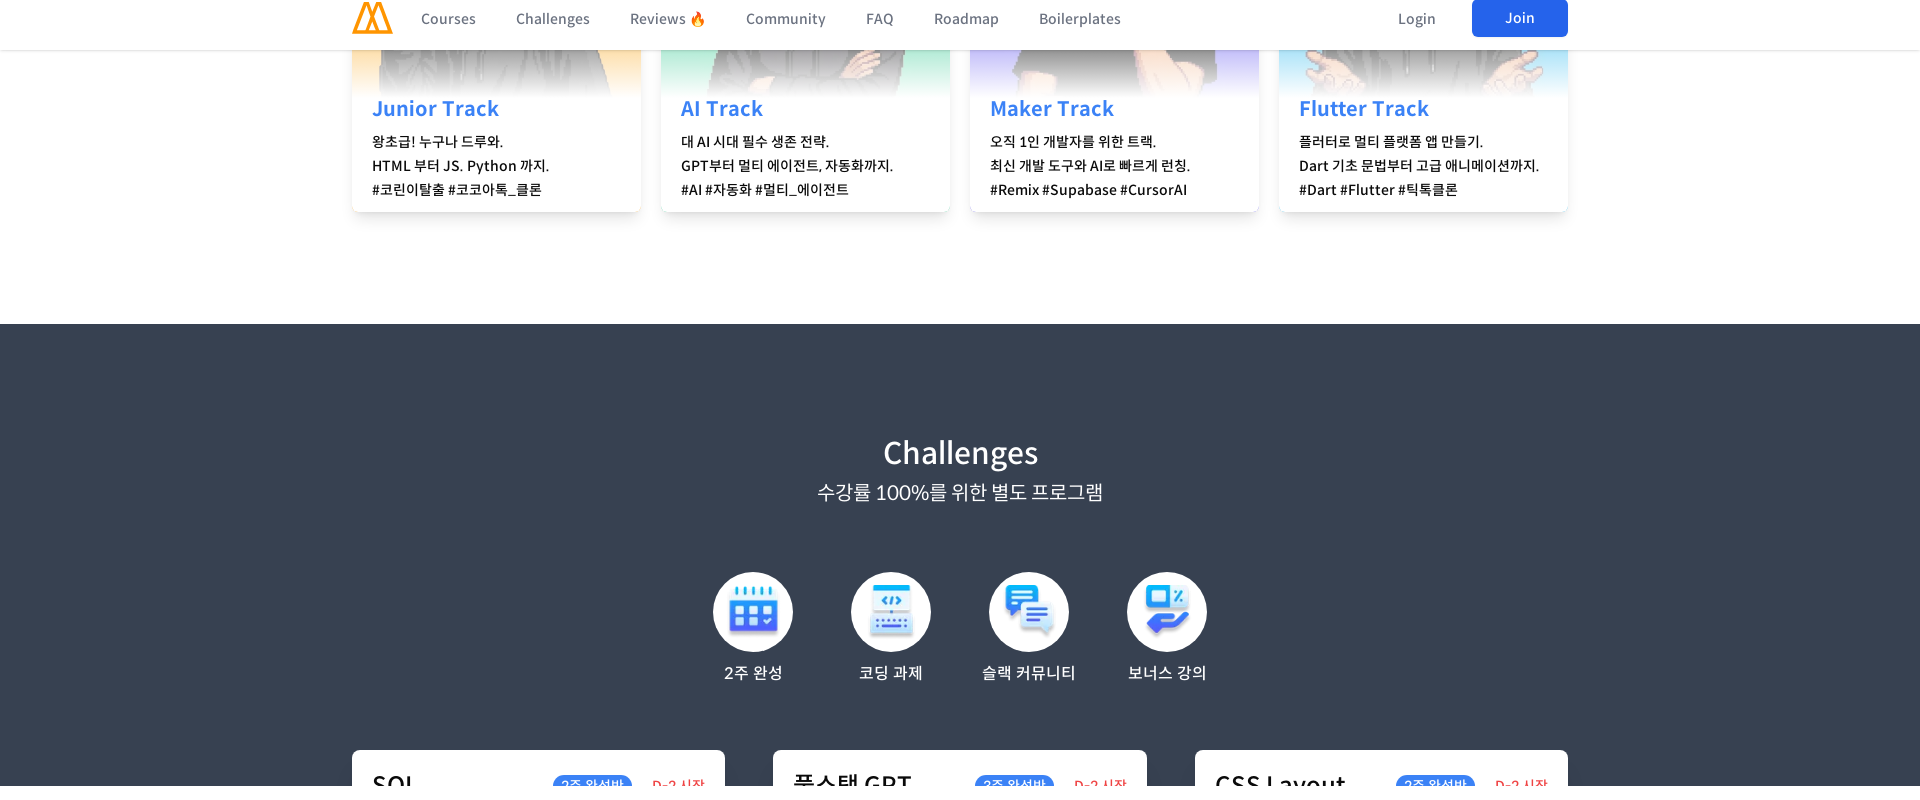

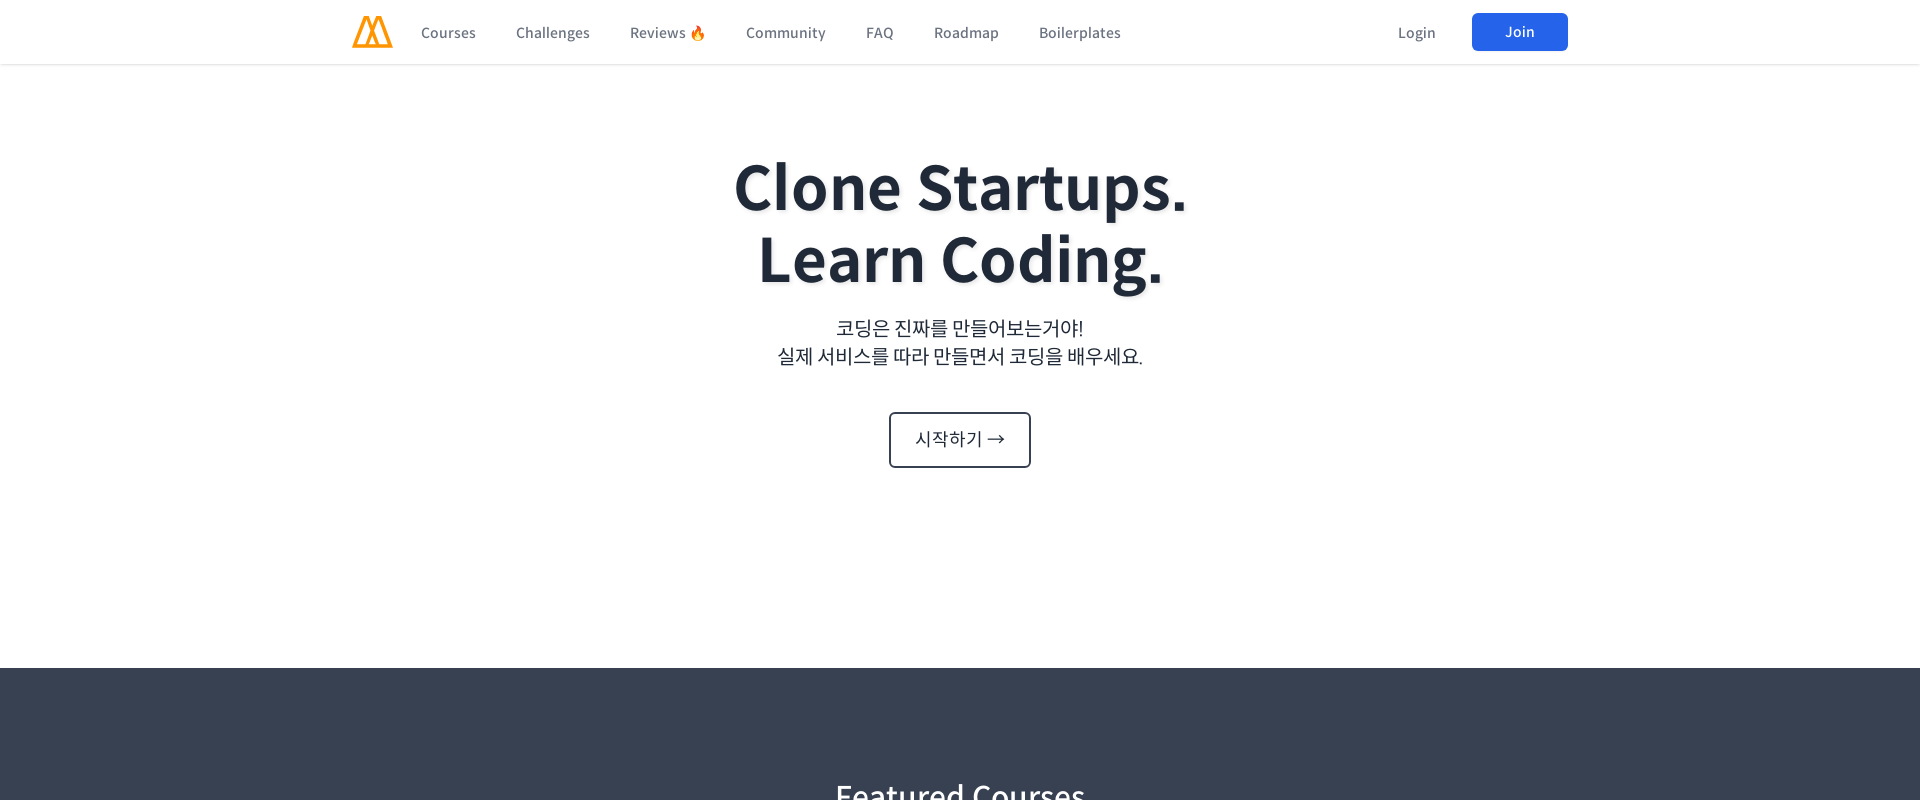